Runs all tests sequentially: checklist clicks, email validation, and accordion buttons on the quote request form

Starting URL: https://mkt.sispro.com.br/solicite-um-orcamento

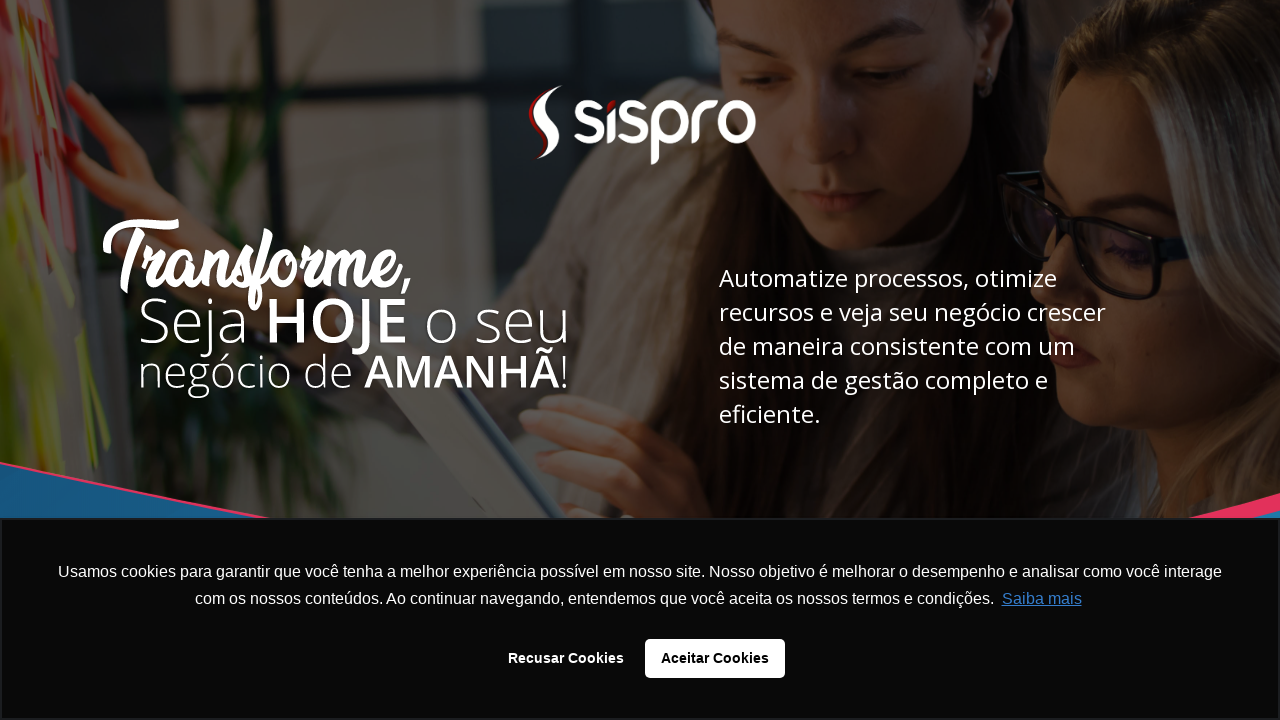

Waited for checklist items to load
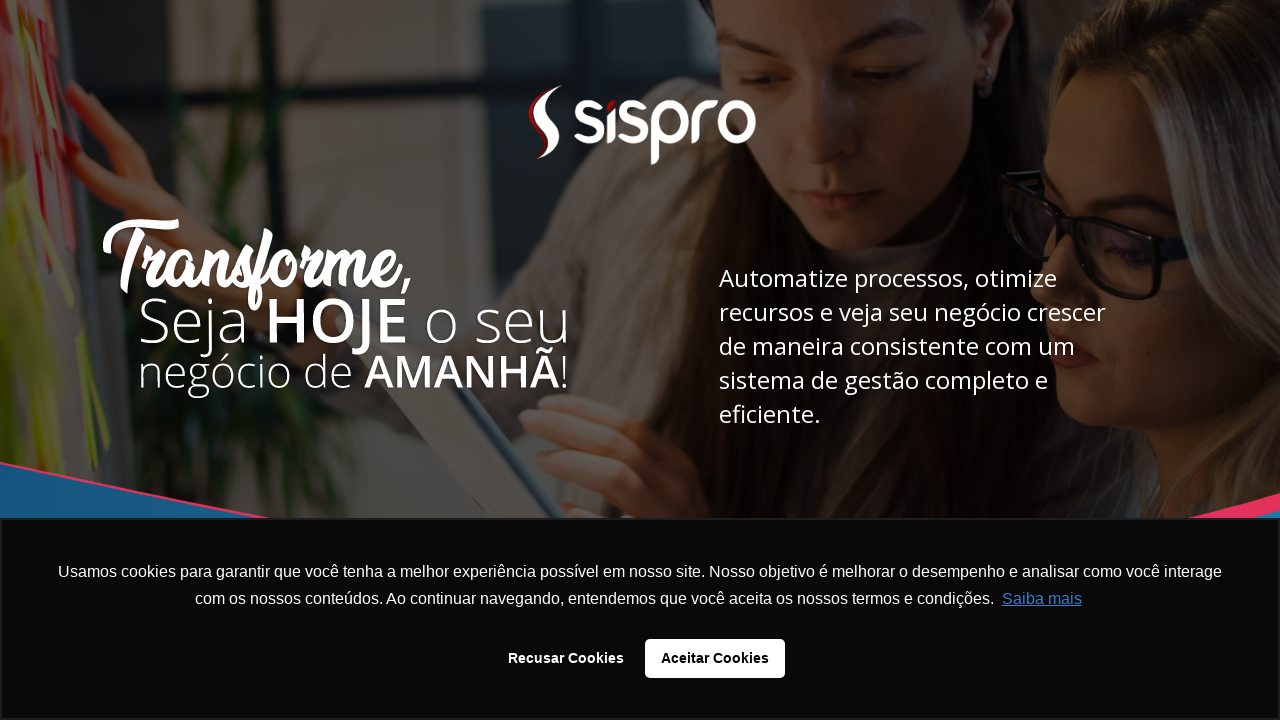

Located all checklist items
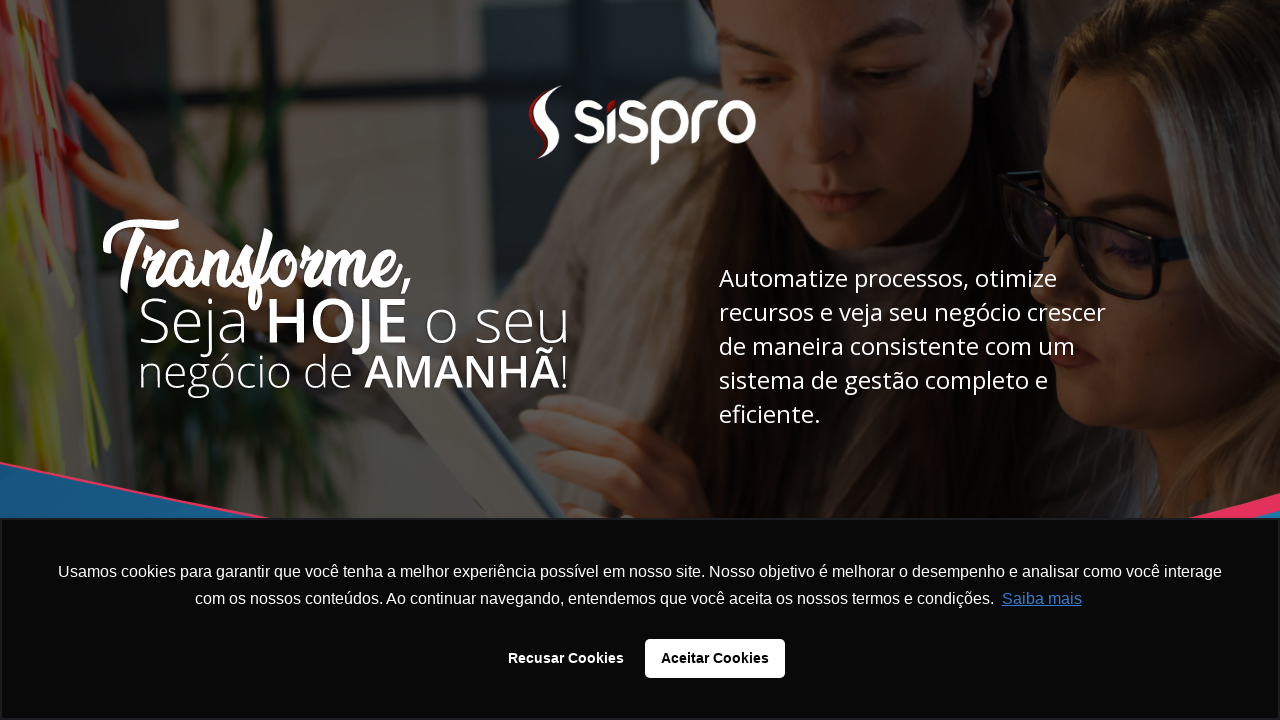

Found 13 checklist items
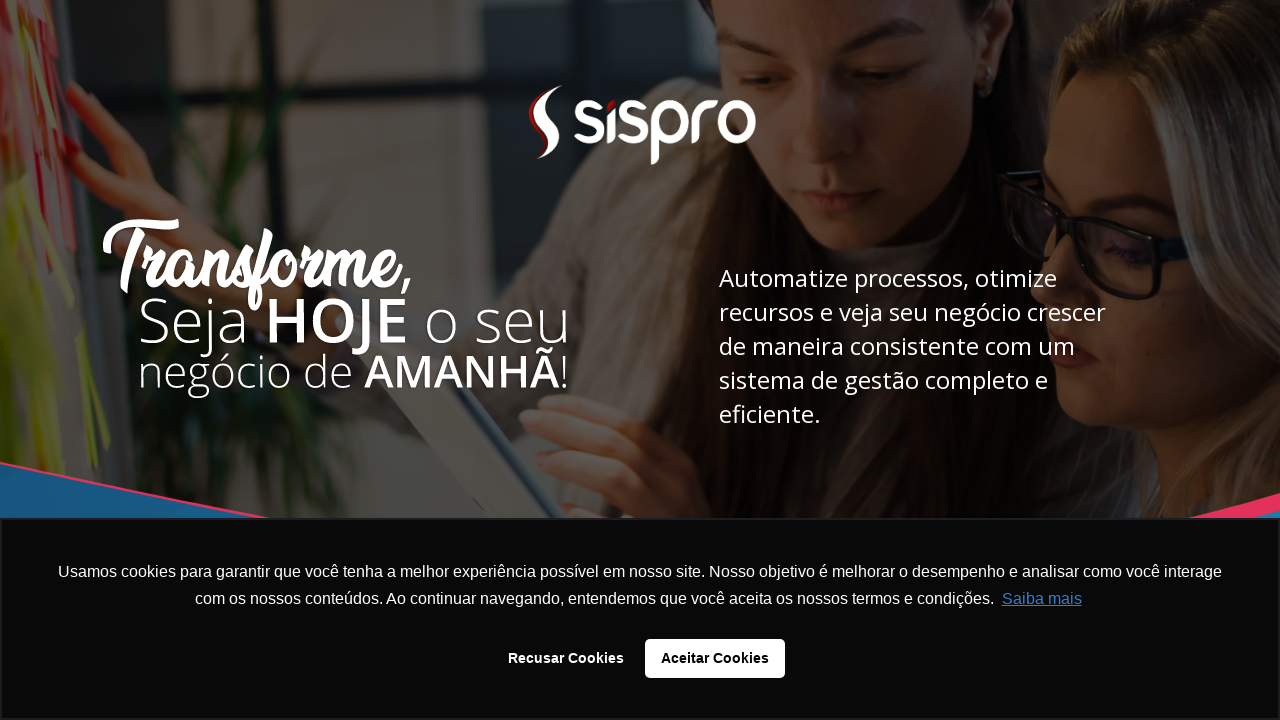

Clicked checklist item 1 (first click) at (669, 361) on .bricks-form__field__option__input >> nth=0
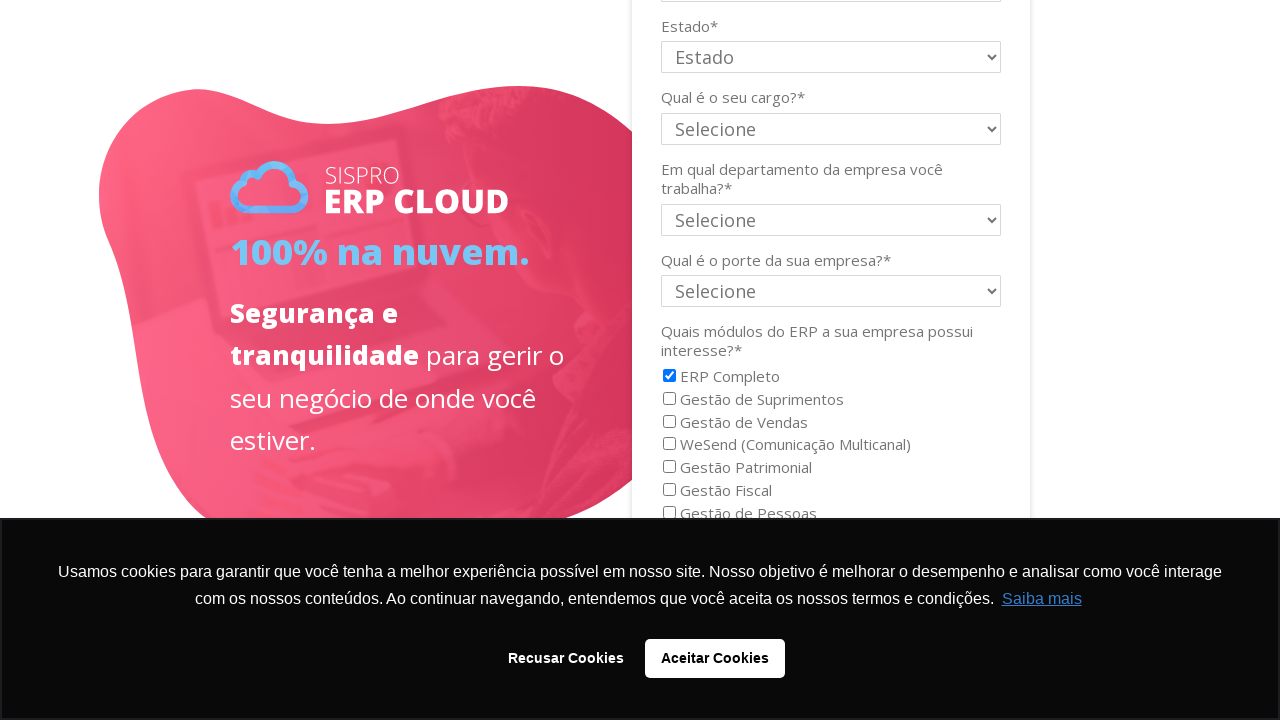

Clicked checklist item 1 (second click) at (669, 375) on .bricks-form__field__option__input >> nth=0
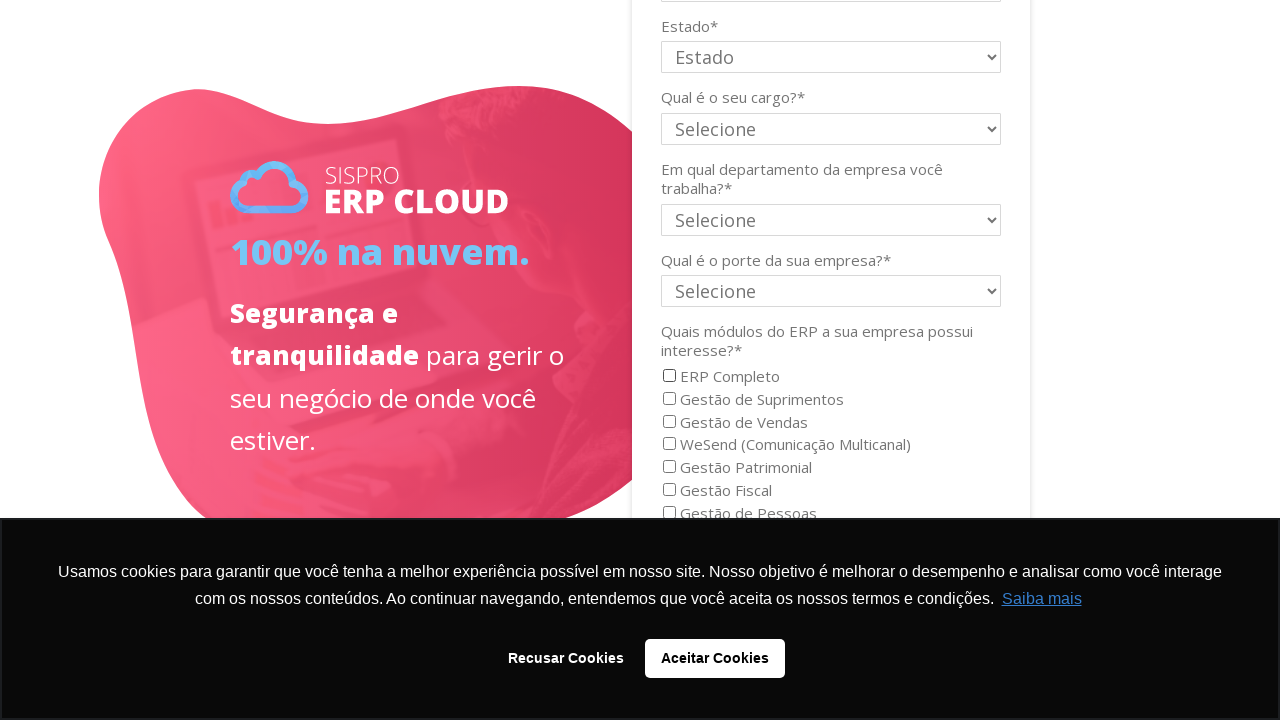

Clicked checklist item 2 (first click) at (669, 398) on .bricks-form__field__option__input >> nth=1
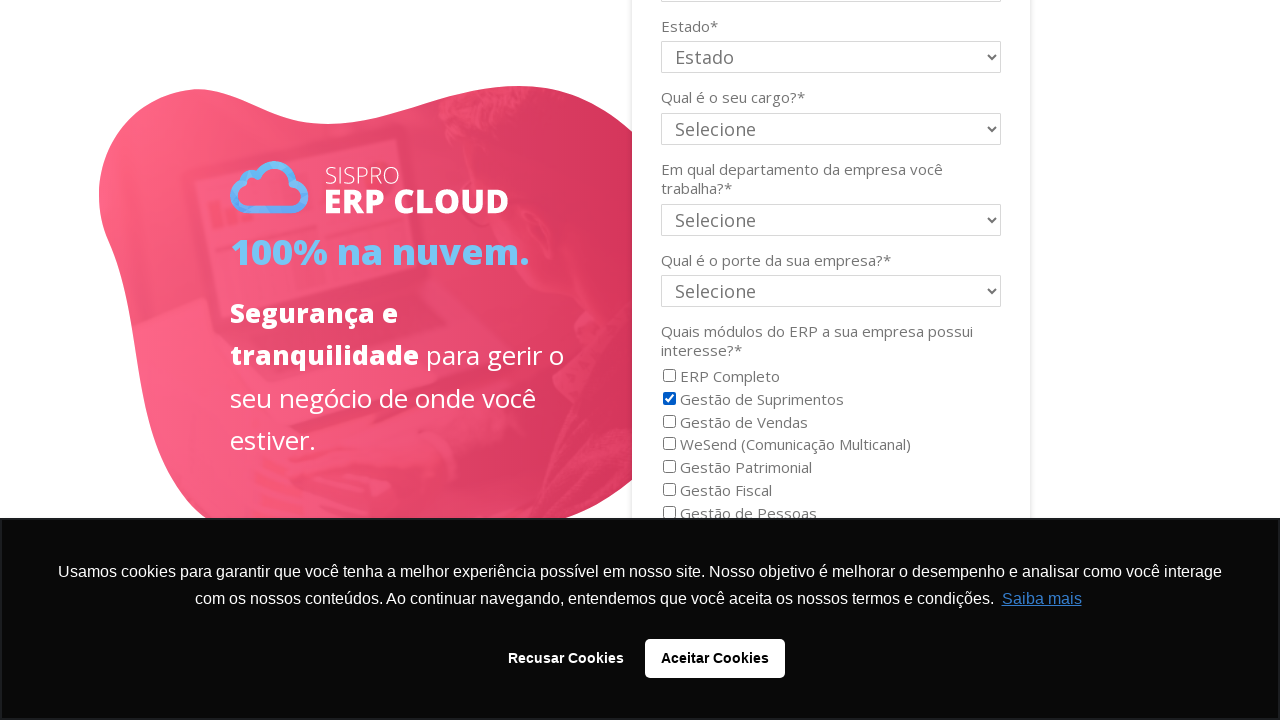

Clicked checklist item 2 (second click) at (669, 398) on .bricks-form__field__option__input >> nth=1
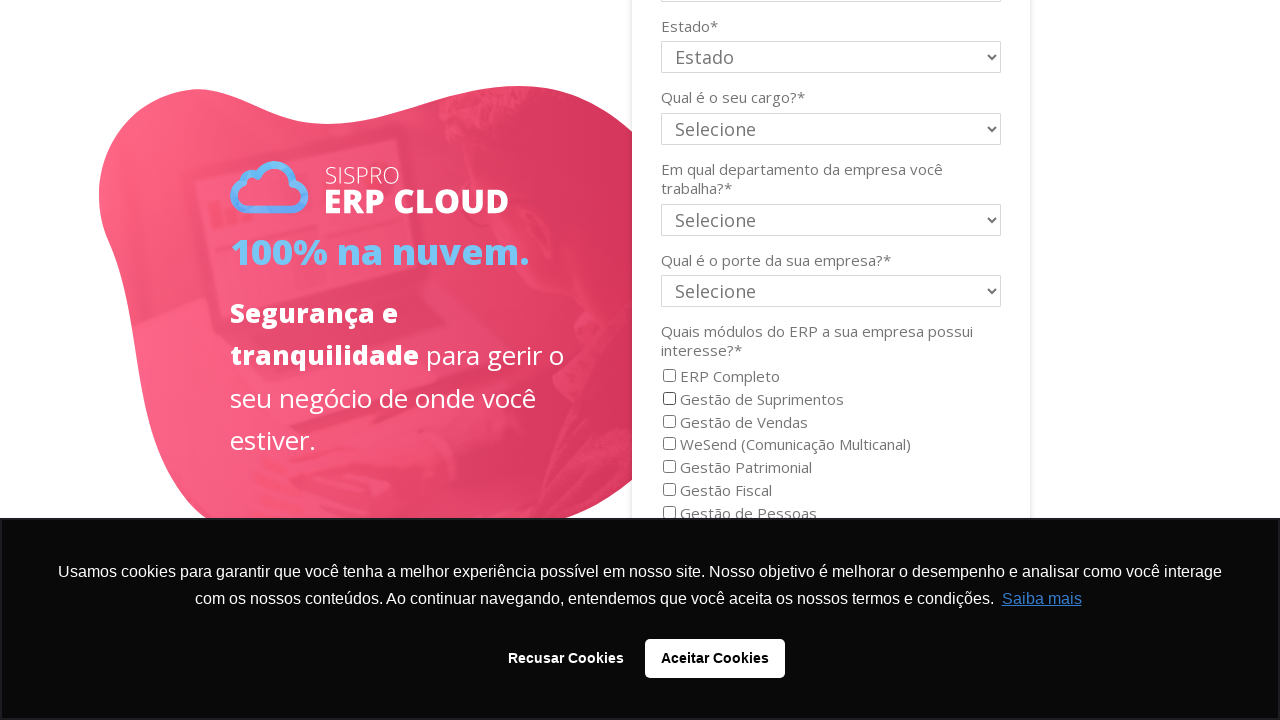

Clicked checklist item 3 (first click) at (669, 421) on .bricks-form__field__option__input >> nth=2
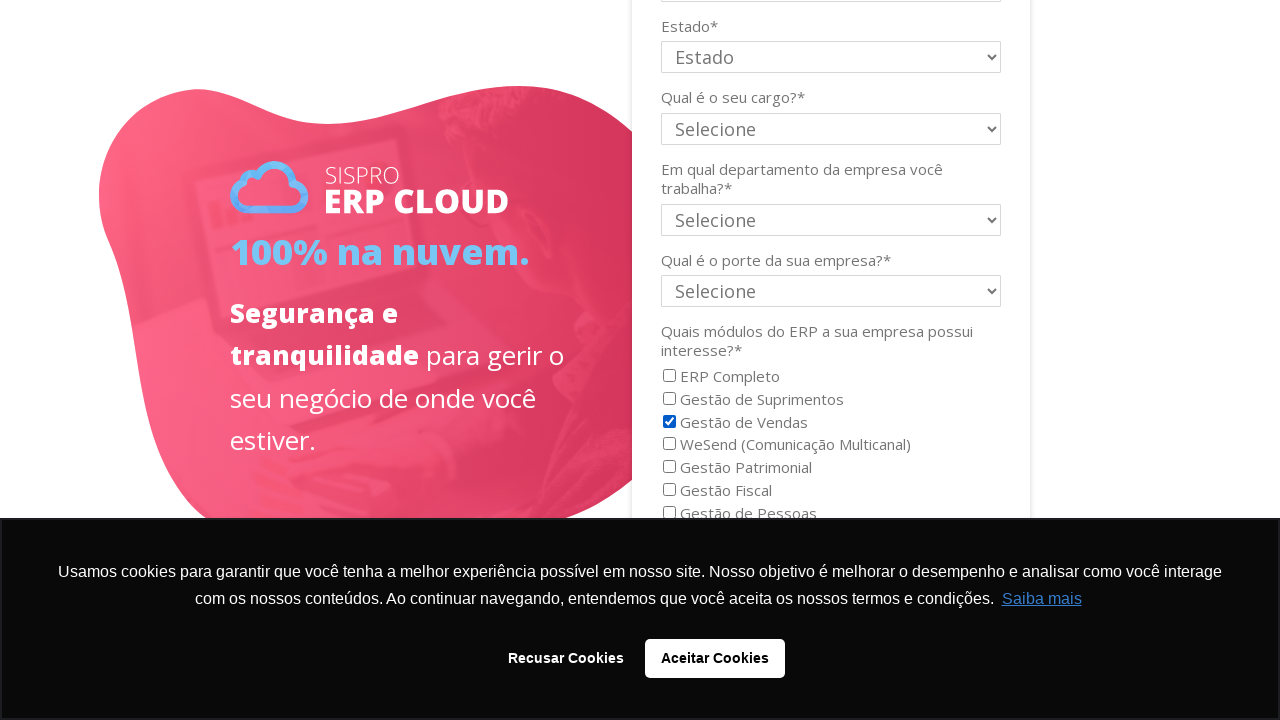

Clicked checklist item 3 (second click) at (669, 421) on .bricks-form__field__option__input >> nth=2
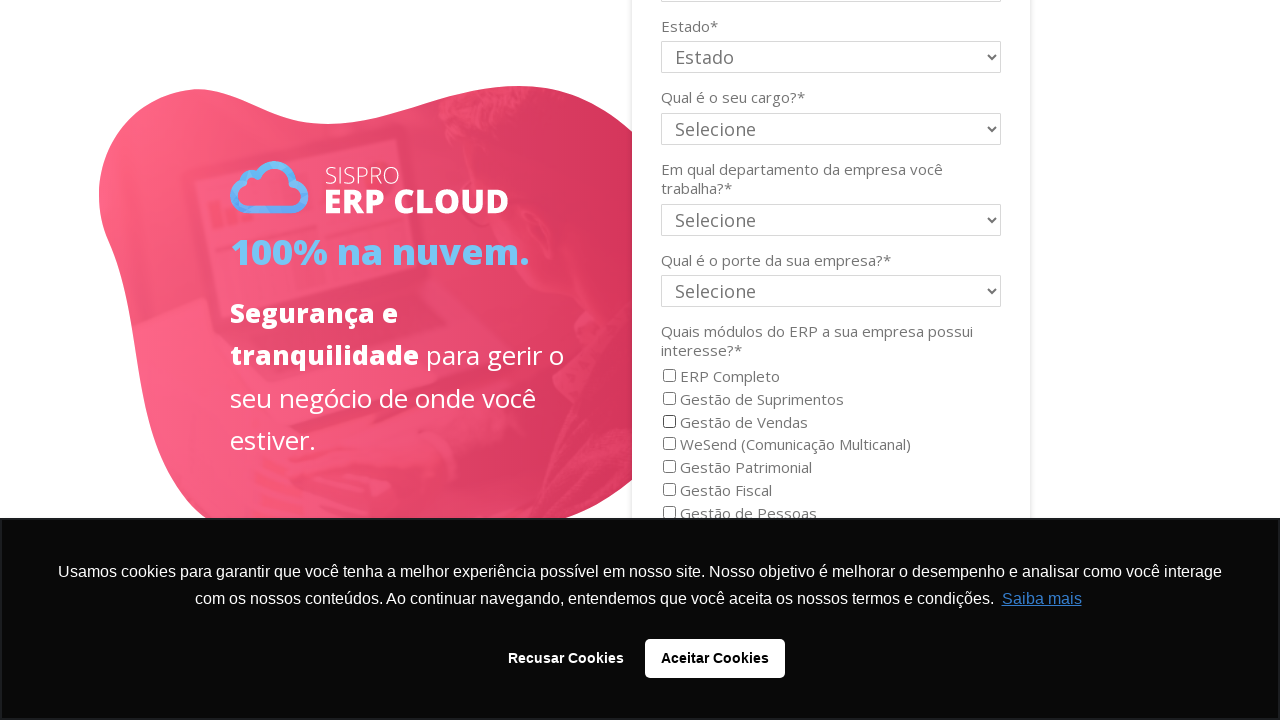

Clicked checklist item 4 (first click) at (669, 444) on .bricks-form__field__option__input >> nth=3
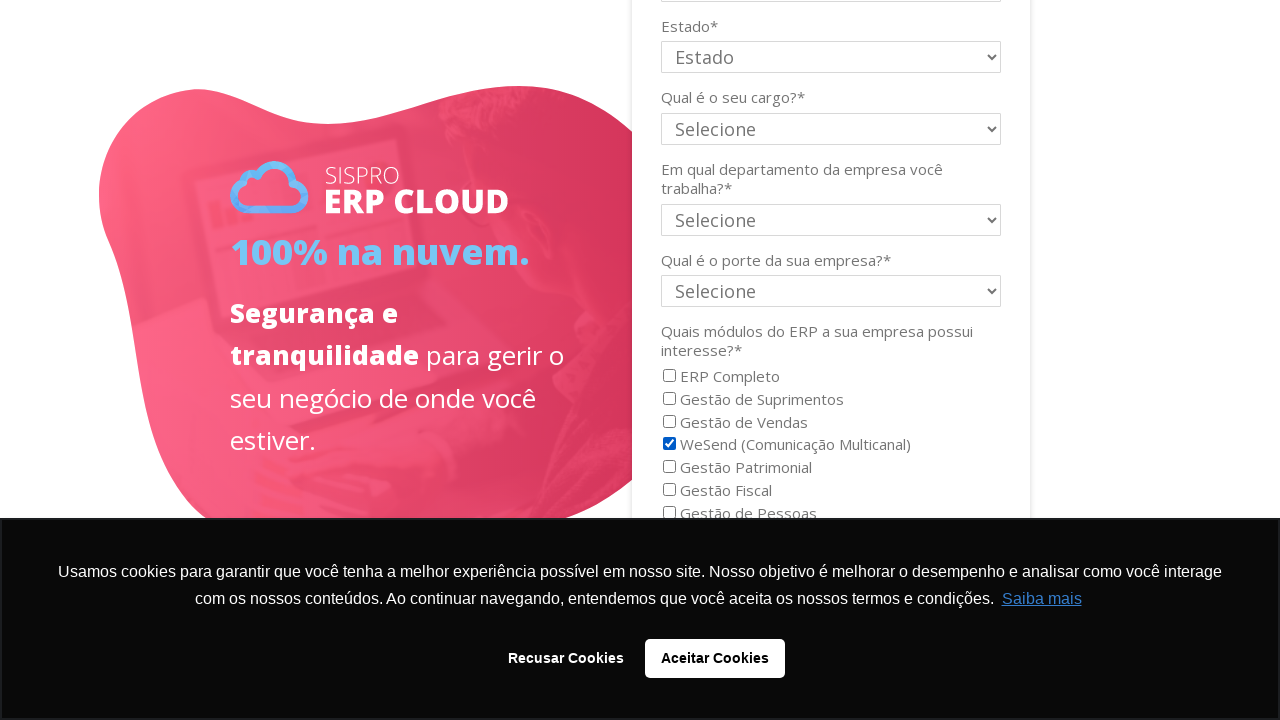

Clicked checklist item 4 (second click) at (669, 444) on .bricks-form__field__option__input >> nth=3
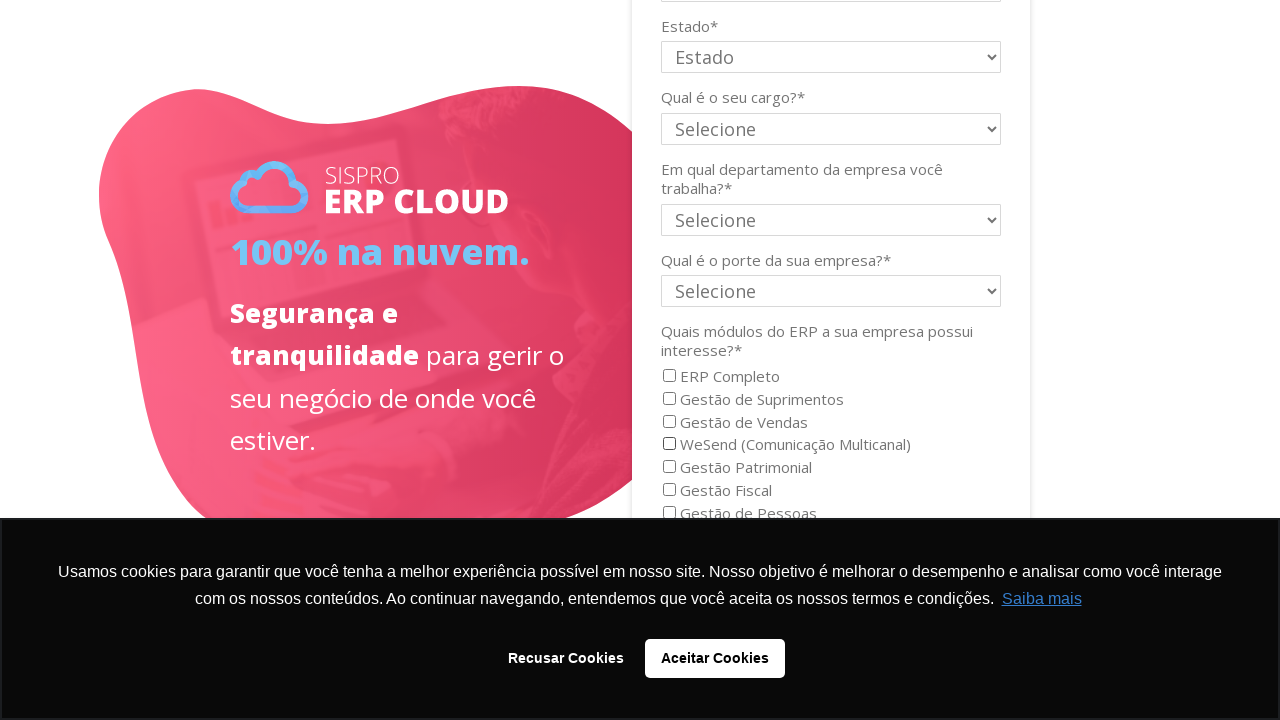

Clicked checklist item 5 (first click) at (669, 467) on .bricks-form__field__option__input >> nth=4
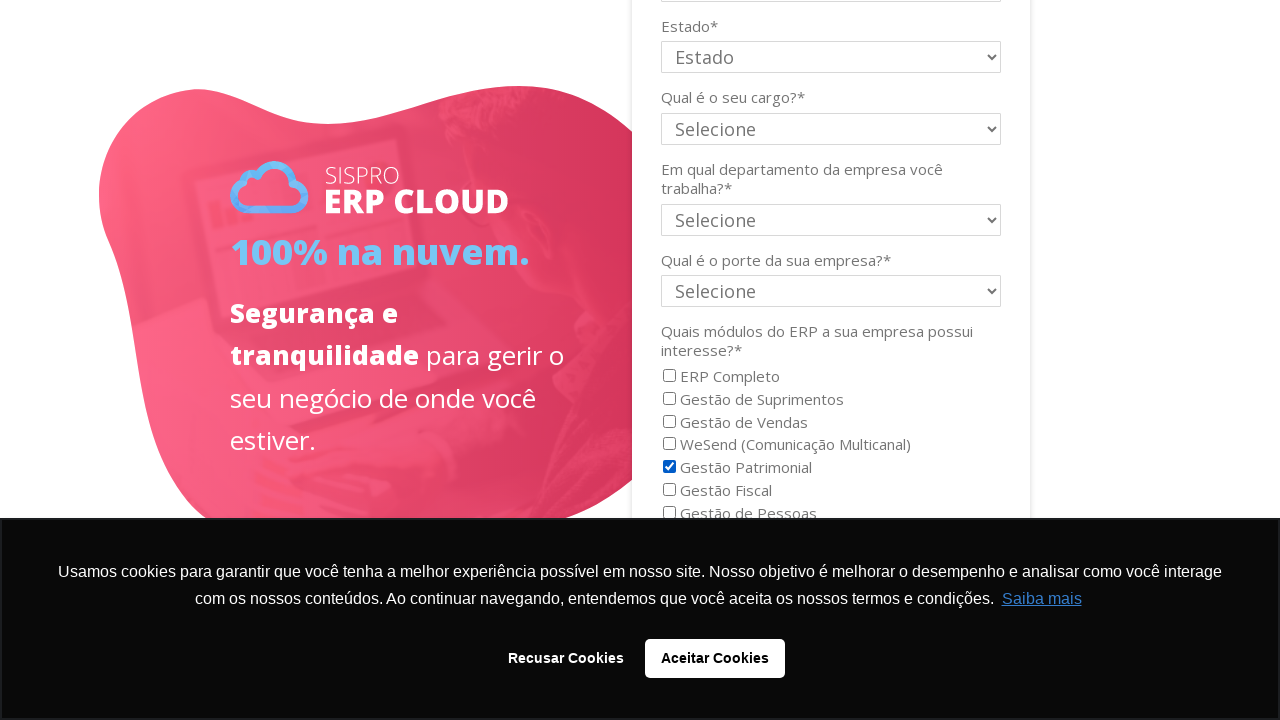

Clicked checklist item 5 (second click) at (669, 467) on .bricks-form__field__option__input >> nth=4
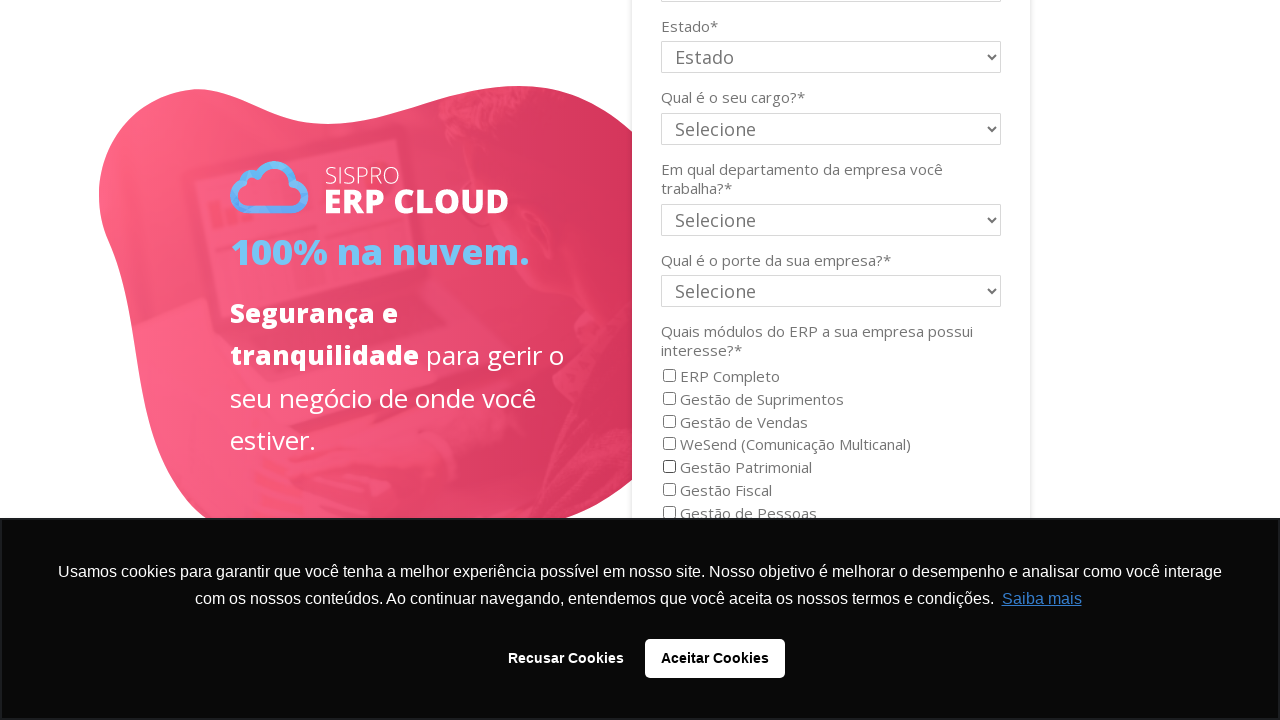

Clicked checklist item 6 (first click) at (669, 490) on .bricks-form__field__option__input >> nth=5
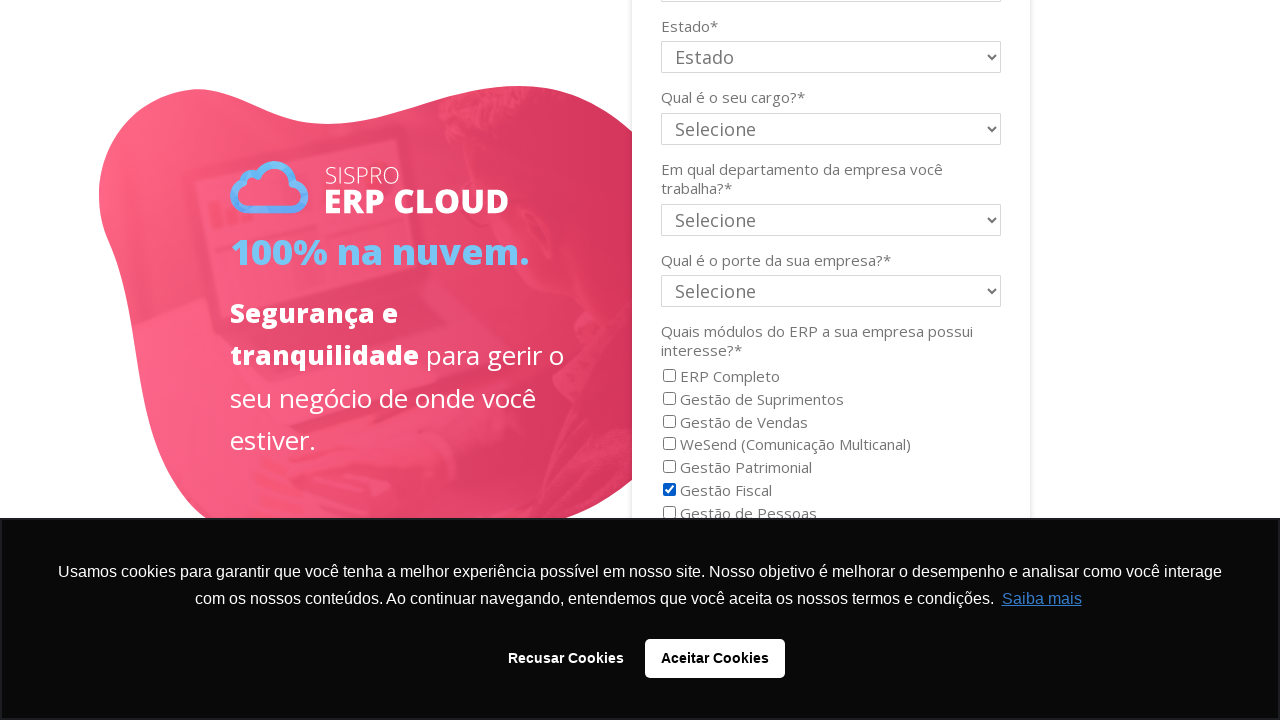

Clicked checklist item 6 (second click) at (669, 490) on .bricks-form__field__option__input >> nth=5
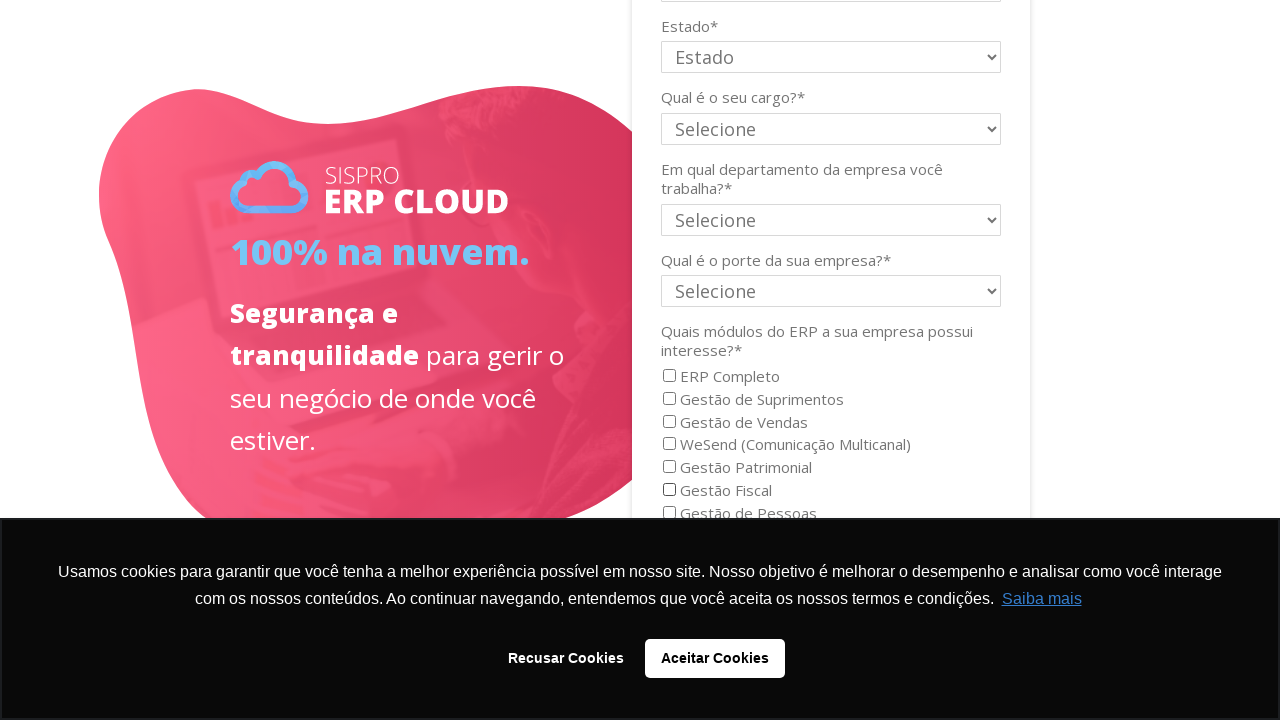

Clicked checklist item 7 (first click) at (669, 512) on .bricks-form__field__option__input >> nth=6
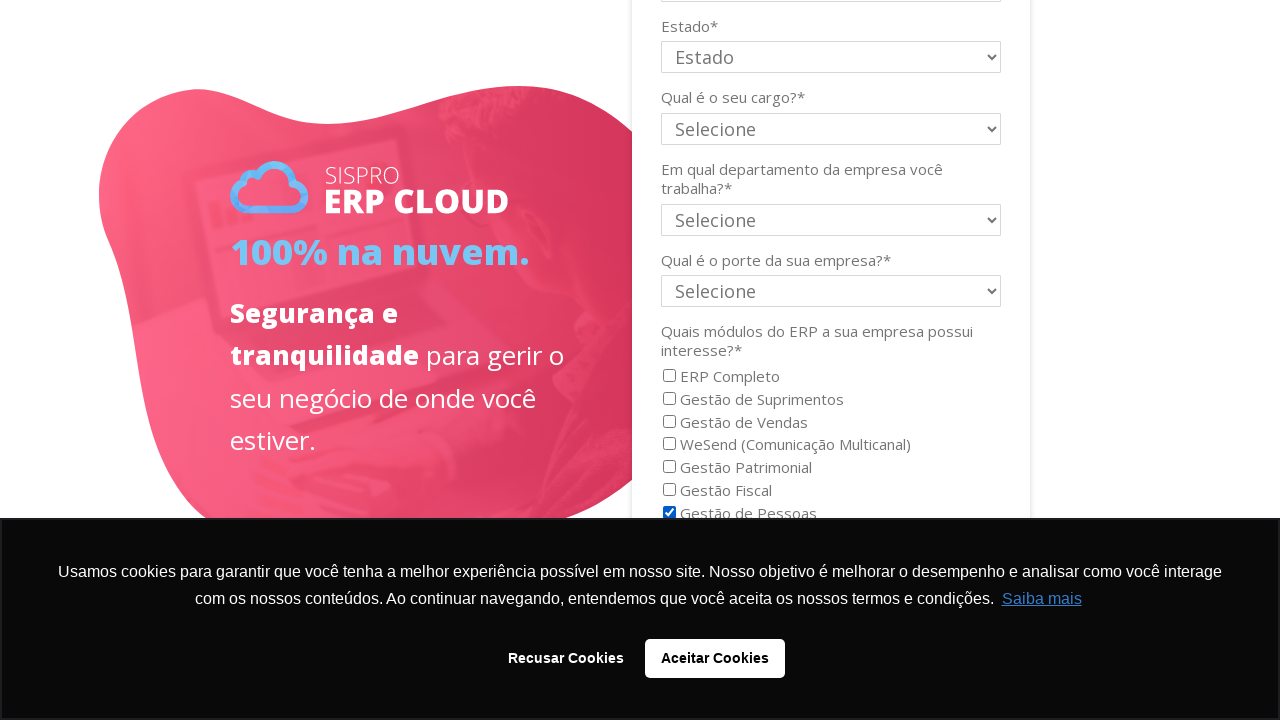

Clicked checklist item 7 (second click) at (669, 512) on .bricks-form__field__option__input >> nth=6
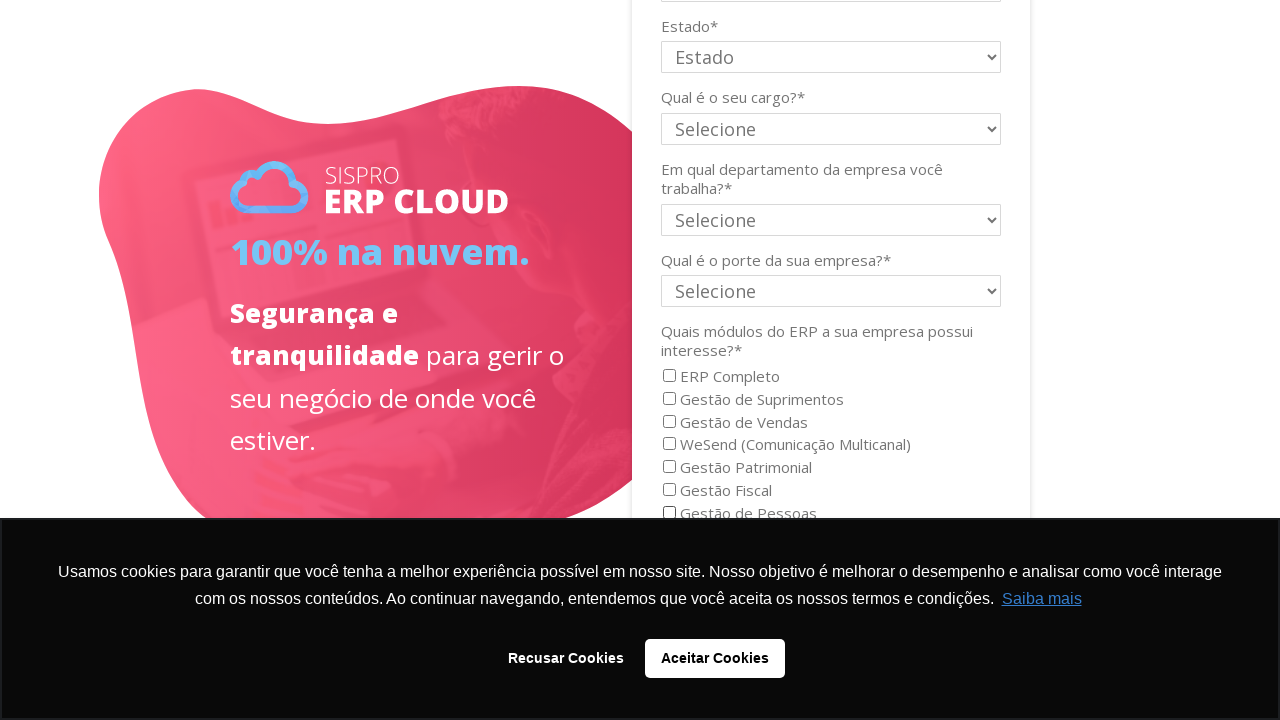

Clicked checklist item 8 (first click) at (668, 360) on .bricks-form__field__option__input >> nth=7
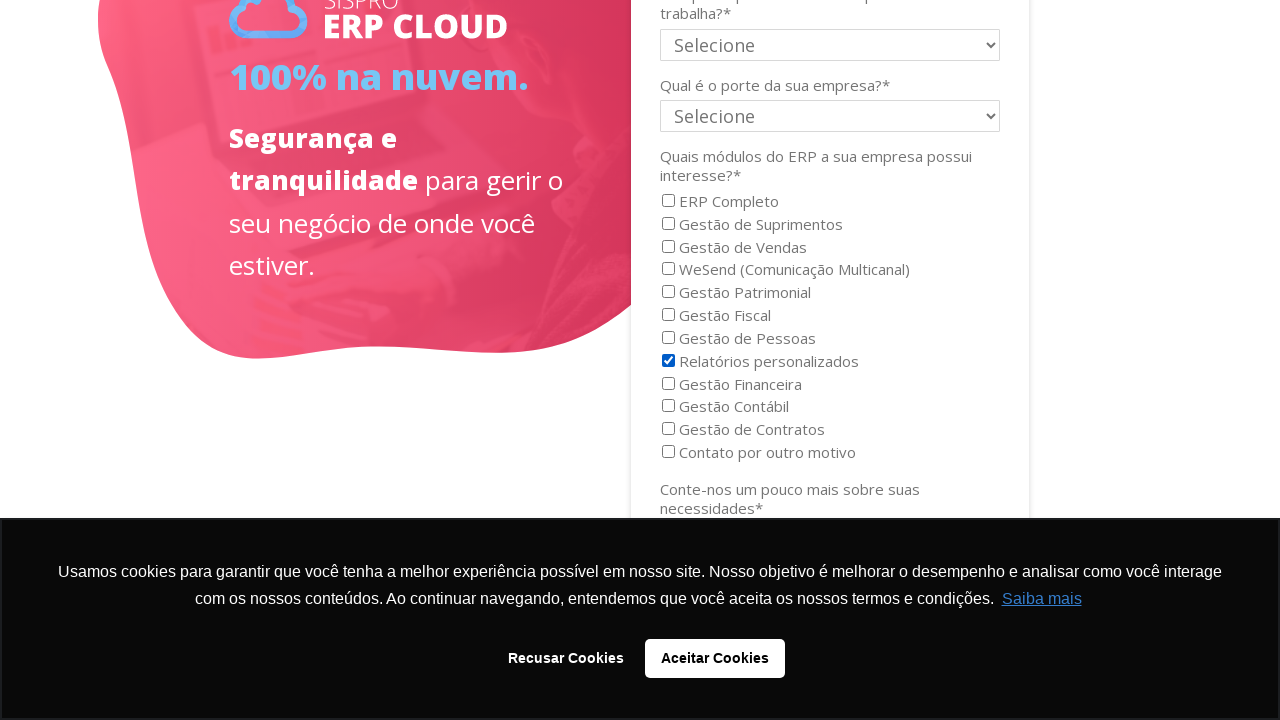

Clicked checklist item 8 (second click) at (668, 360) on .bricks-form__field__option__input >> nth=7
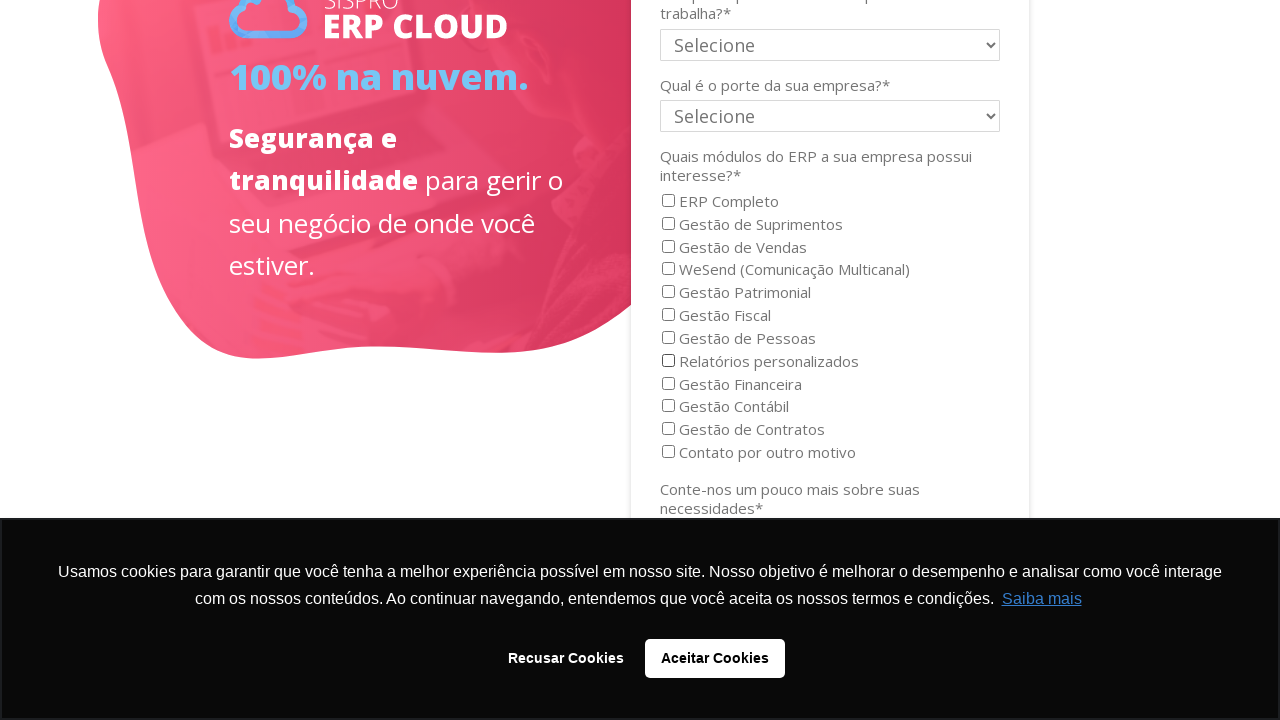

Clicked checklist item 9 (first click) at (668, 383) on .bricks-form__field__option__input >> nth=8
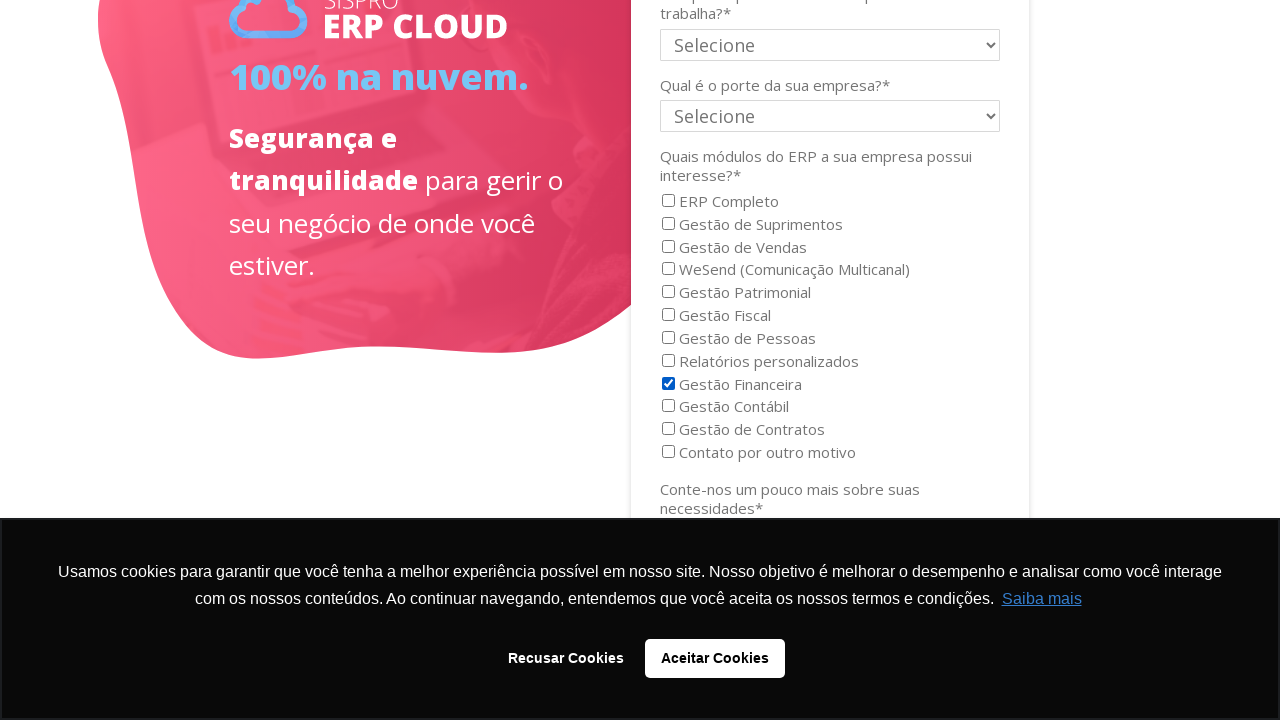

Clicked checklist item 9 (second click) at (668, 383) on .bricks-form__field__option__input >> nth=8
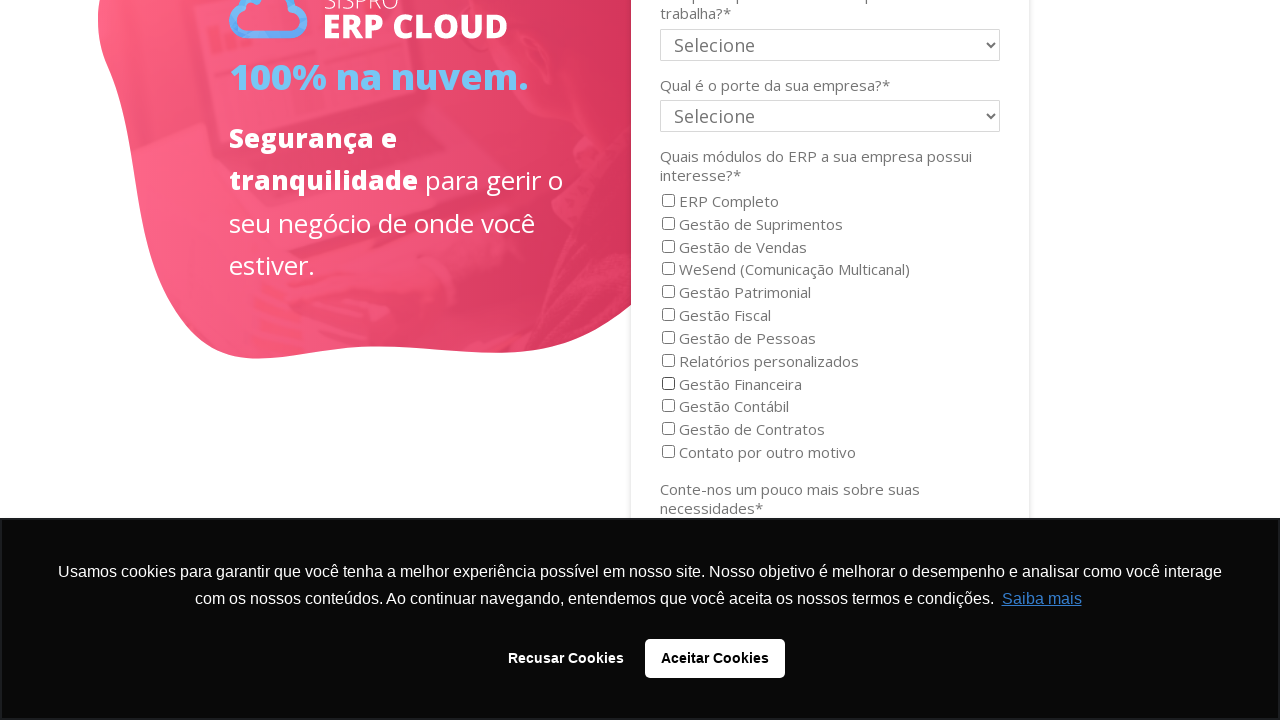

Clicked checklist item 10 (first click) at (668, 406) on .bricks-form__field__option__input >> nth=9
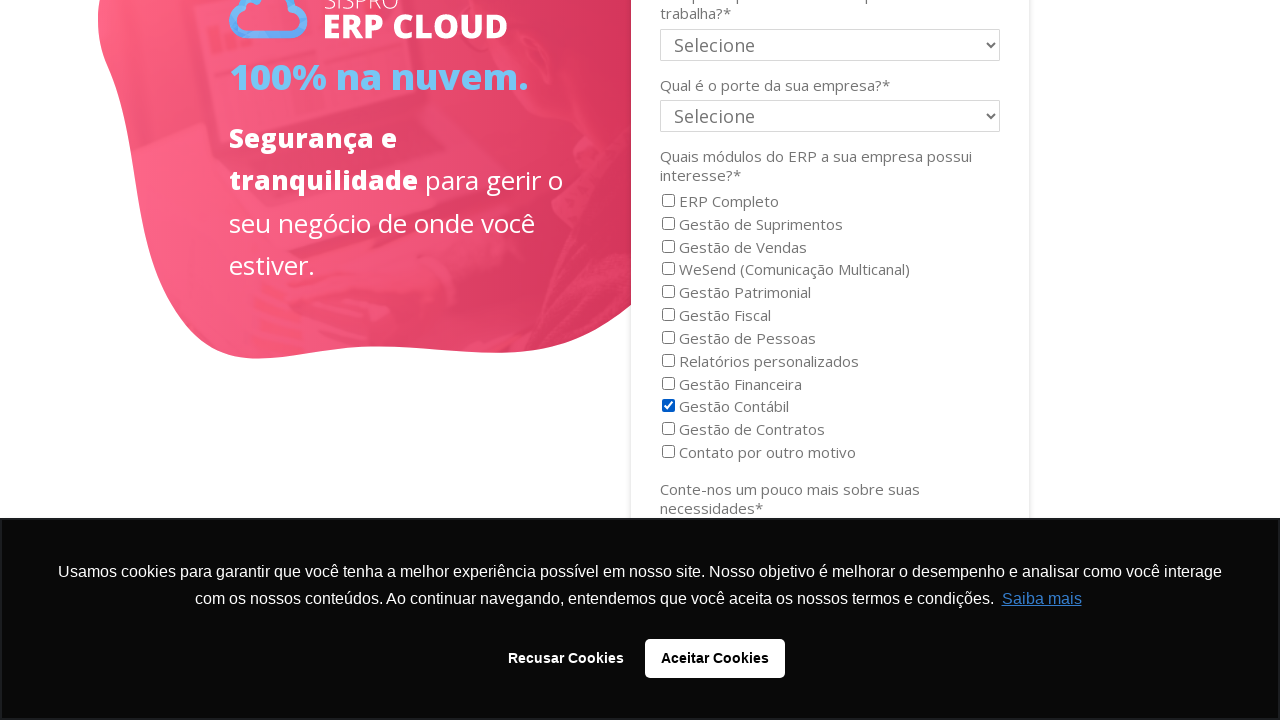

Clicked checklist item 10 (second click) at (668, 406) on .bricks-form__field__option__input >> nth=9
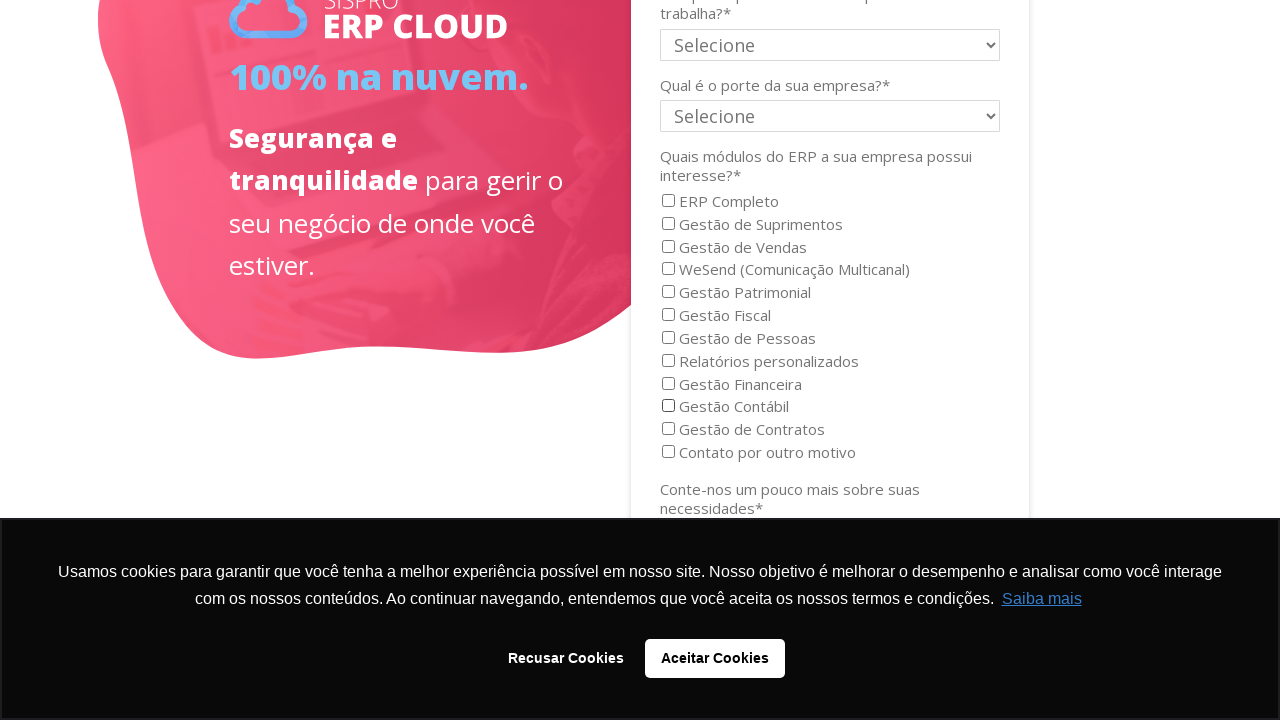

Clicked checklist item 11 (first click) at (668, 429) on .bricks-form__field__option__input >> nth=10
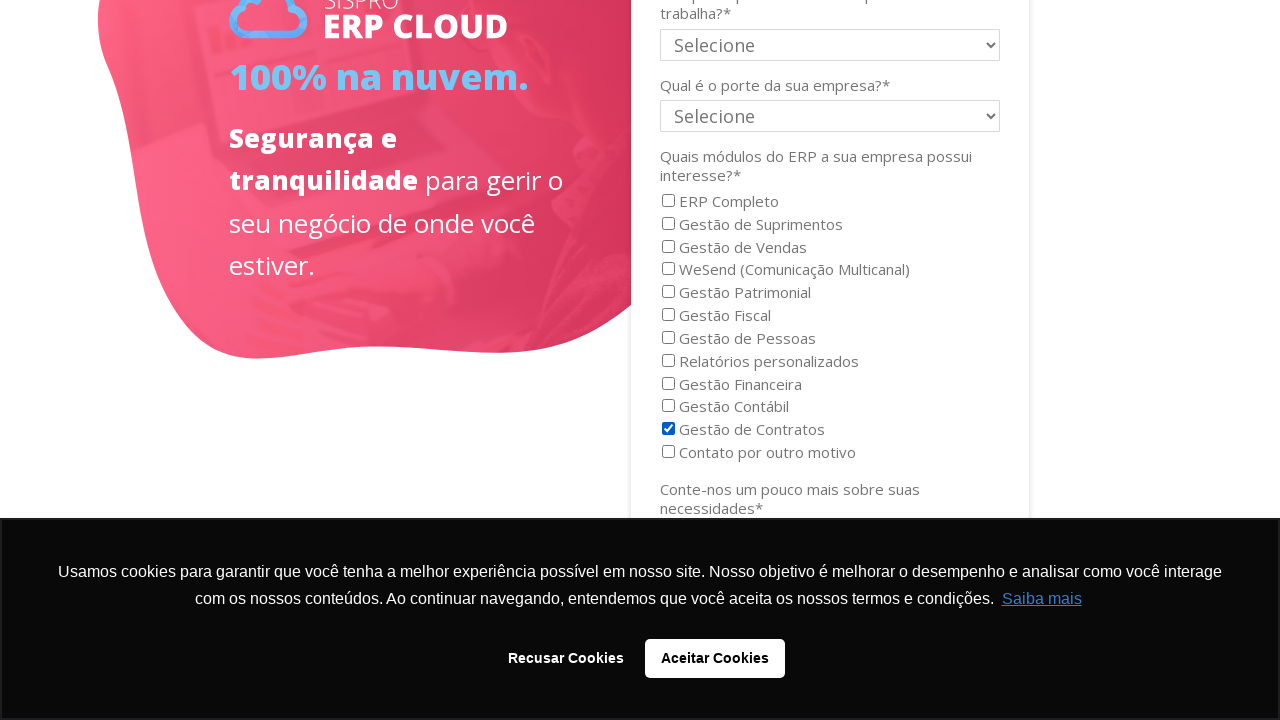

Clicked checklist item 11 (second click) at (668, 429) on .bricks-form__field__option__input >> nth=10
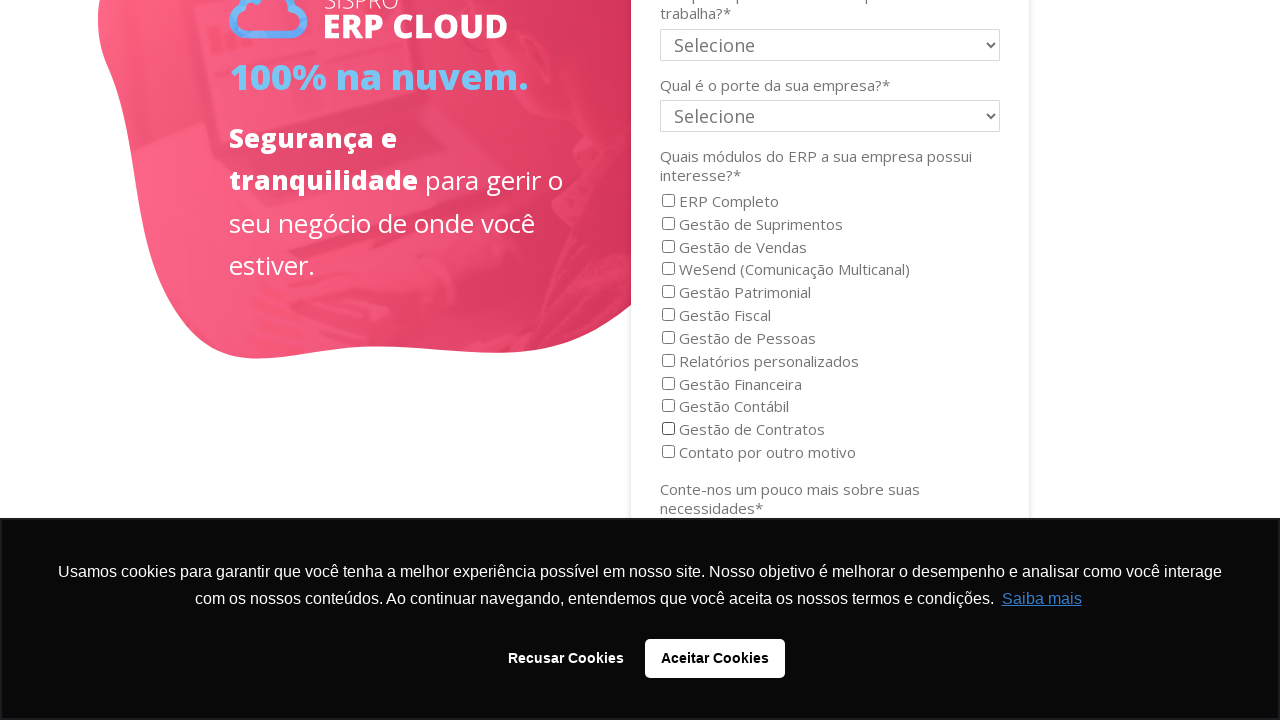

Clicked checklist item 12 (first click) at (668, 452) on .bricks-form__field__option__input >> nth=11
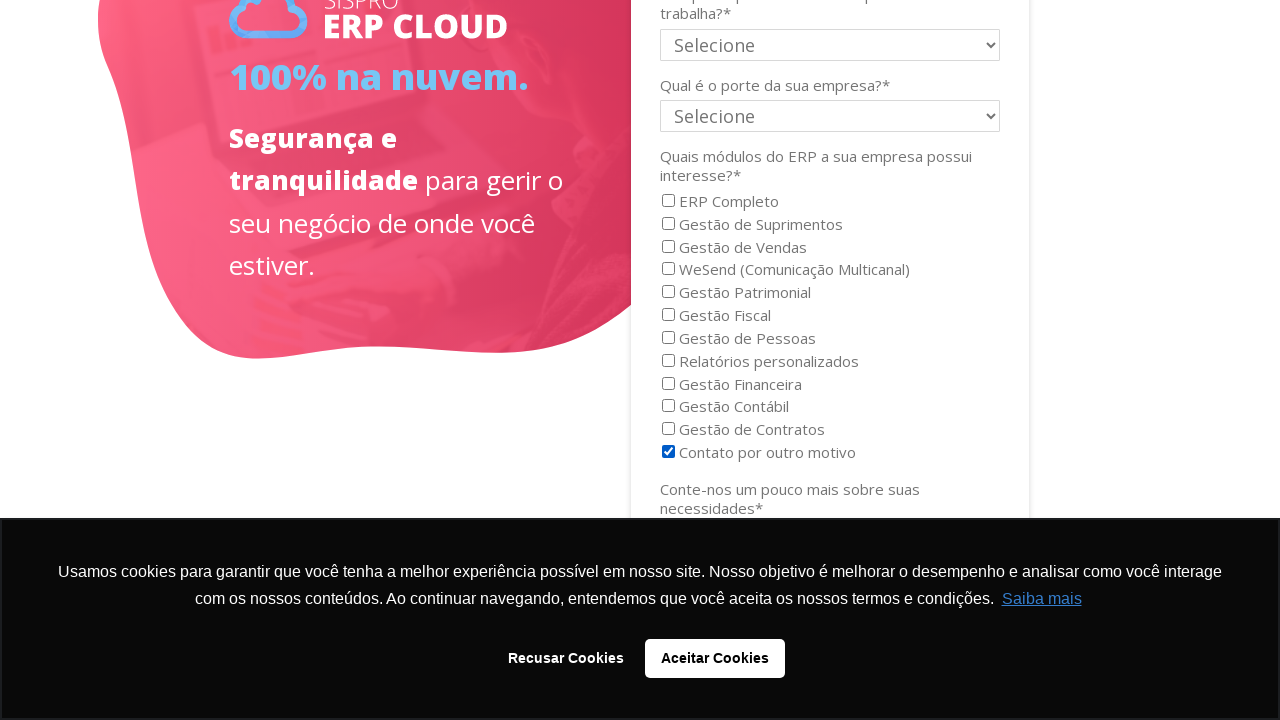

Clicked checklist item 12 (second click) at (668, 452) on .bricks-form__field__option__input >> nth=11
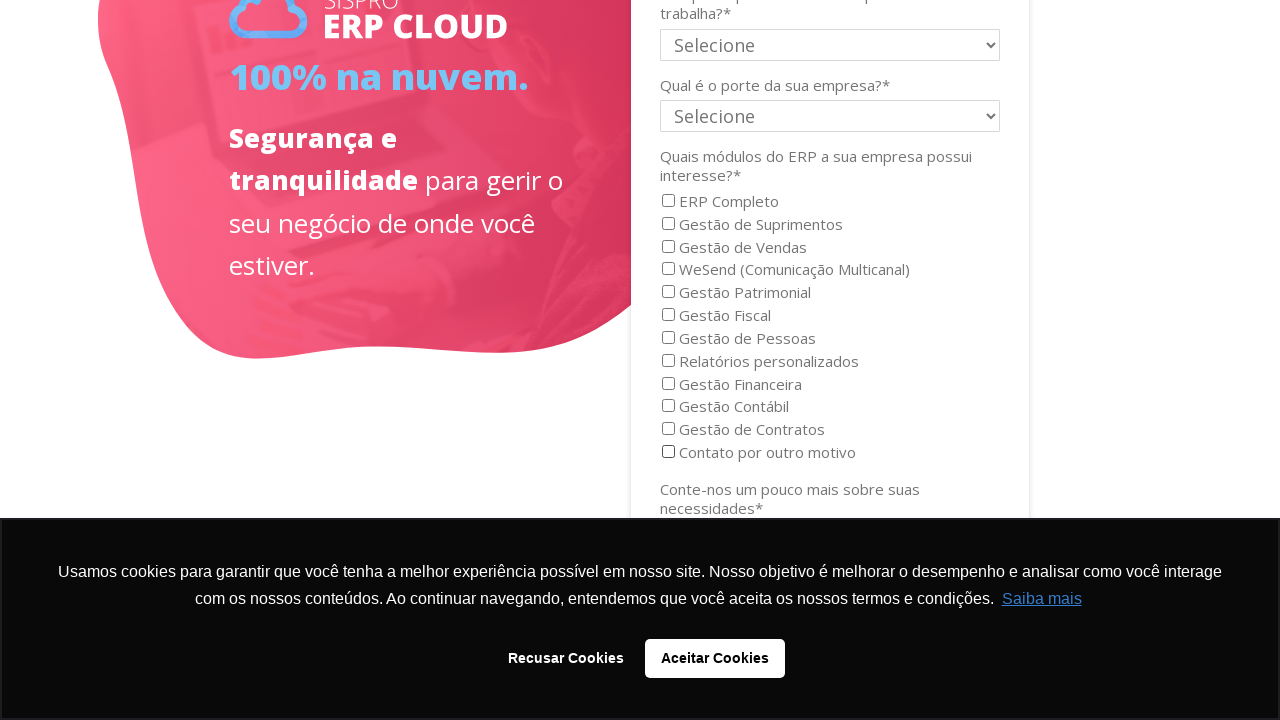

Clicked checklist item 13 (first click) at (668, 360) on .bricks-form__field__option__input >> nth=12
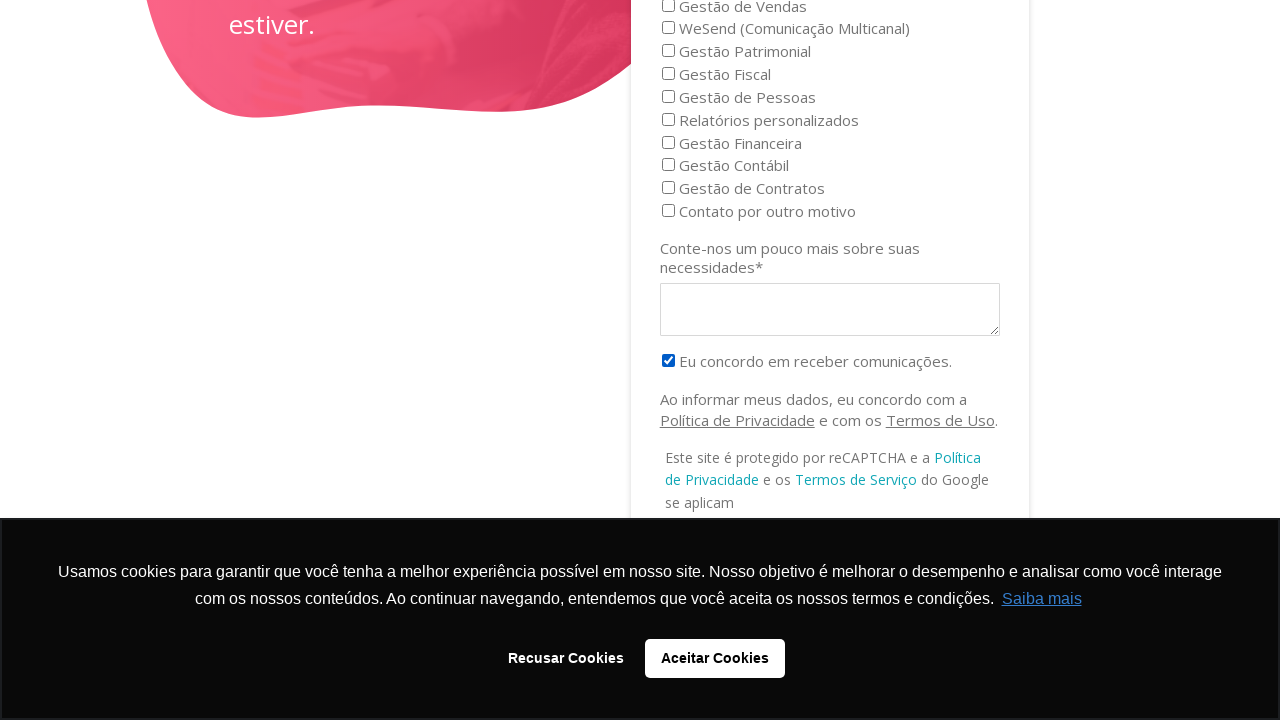

Clicked checklist item 13 (second click) at (668, 360) on .bricks-form__field__option__input >> nth=12
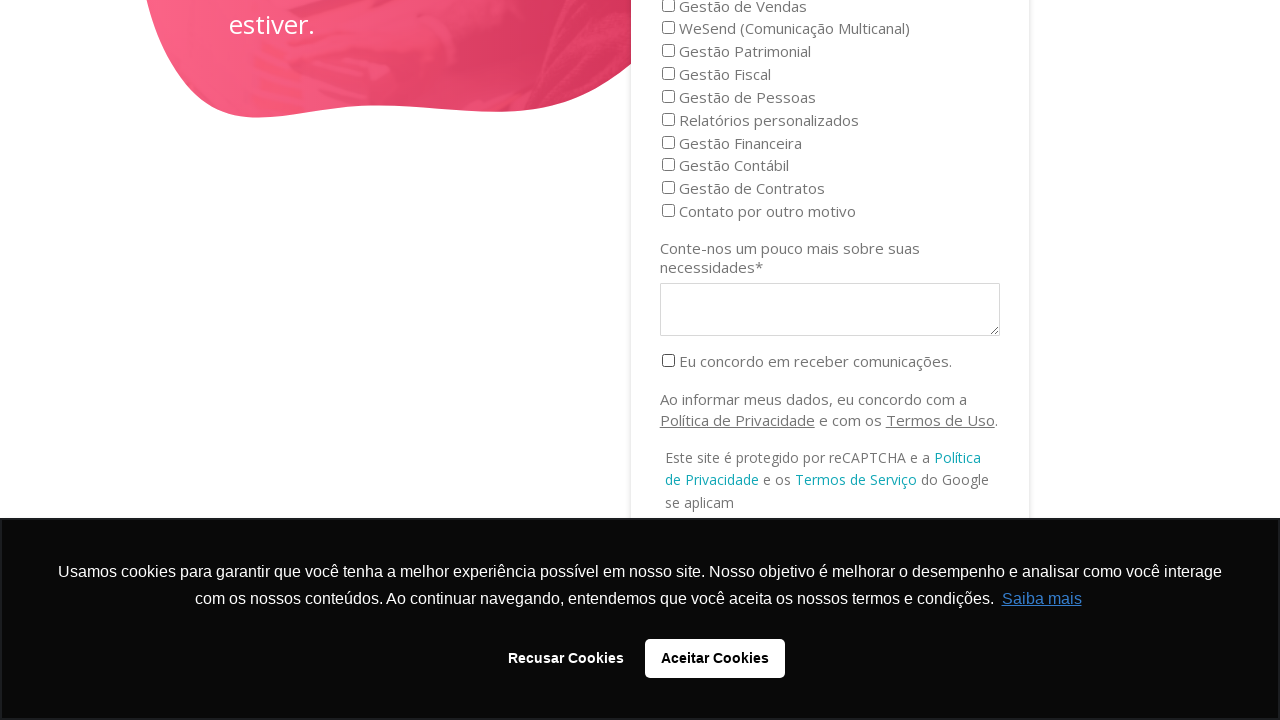

Located email input field
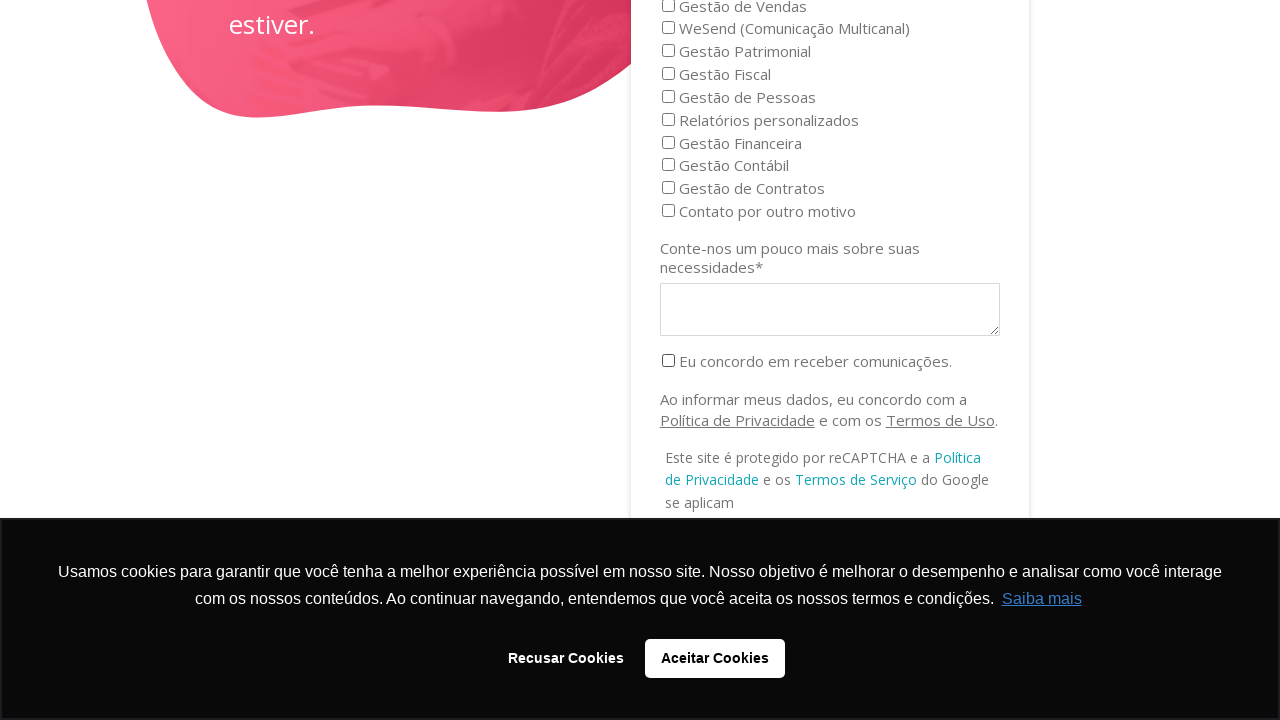

Cleared email input field on input[name="email"]
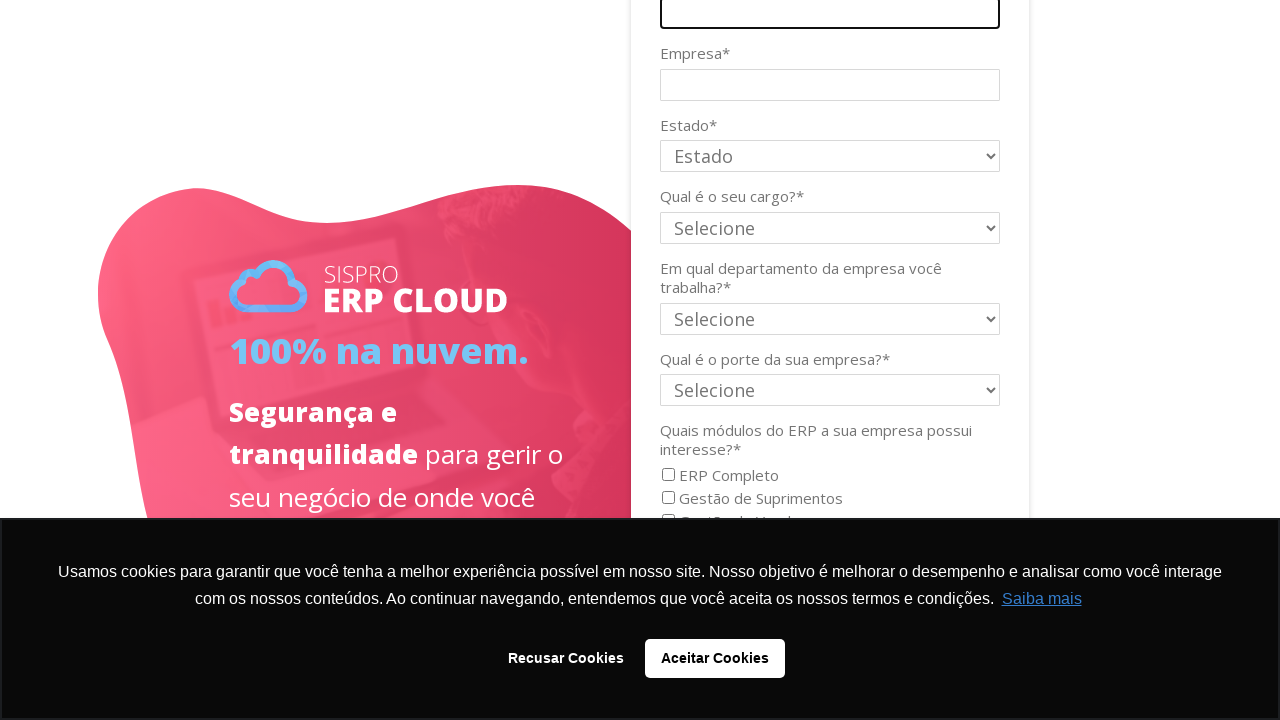

Filled email field with invalid email 'Invalid@E-mail' on input[name="email"]
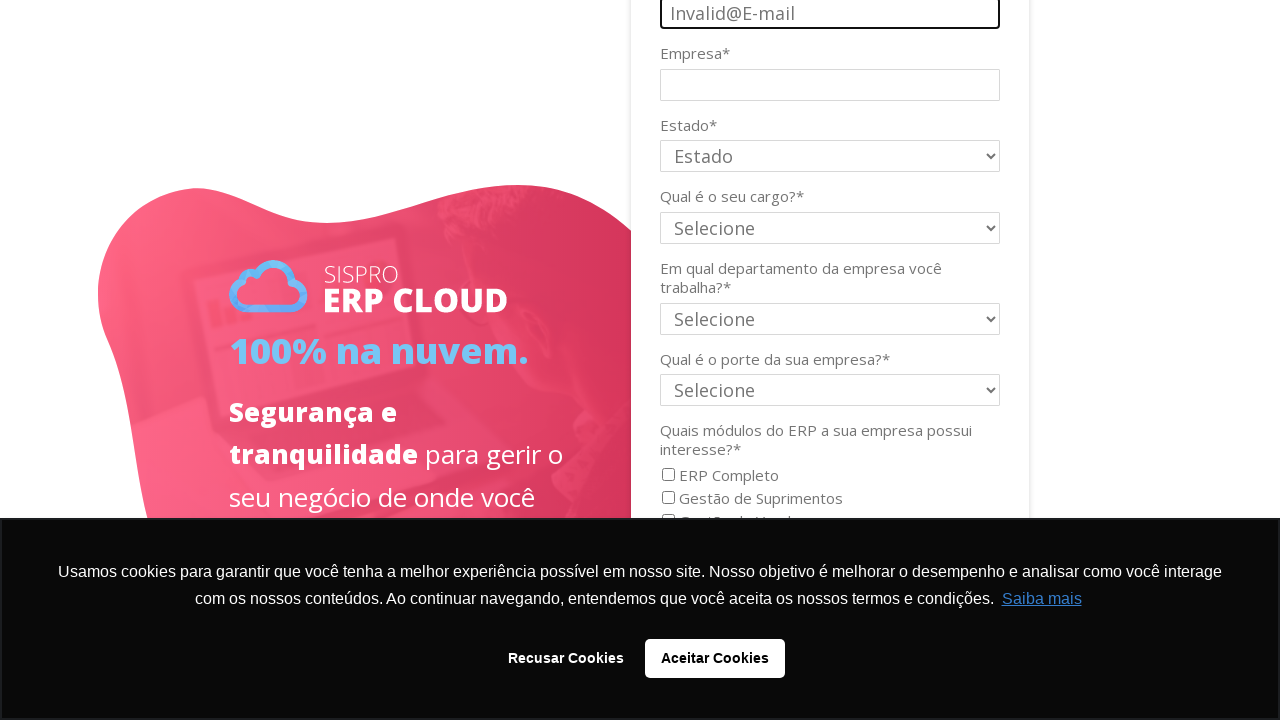

Pressed Tab to trigger email validation on input[name="email"]
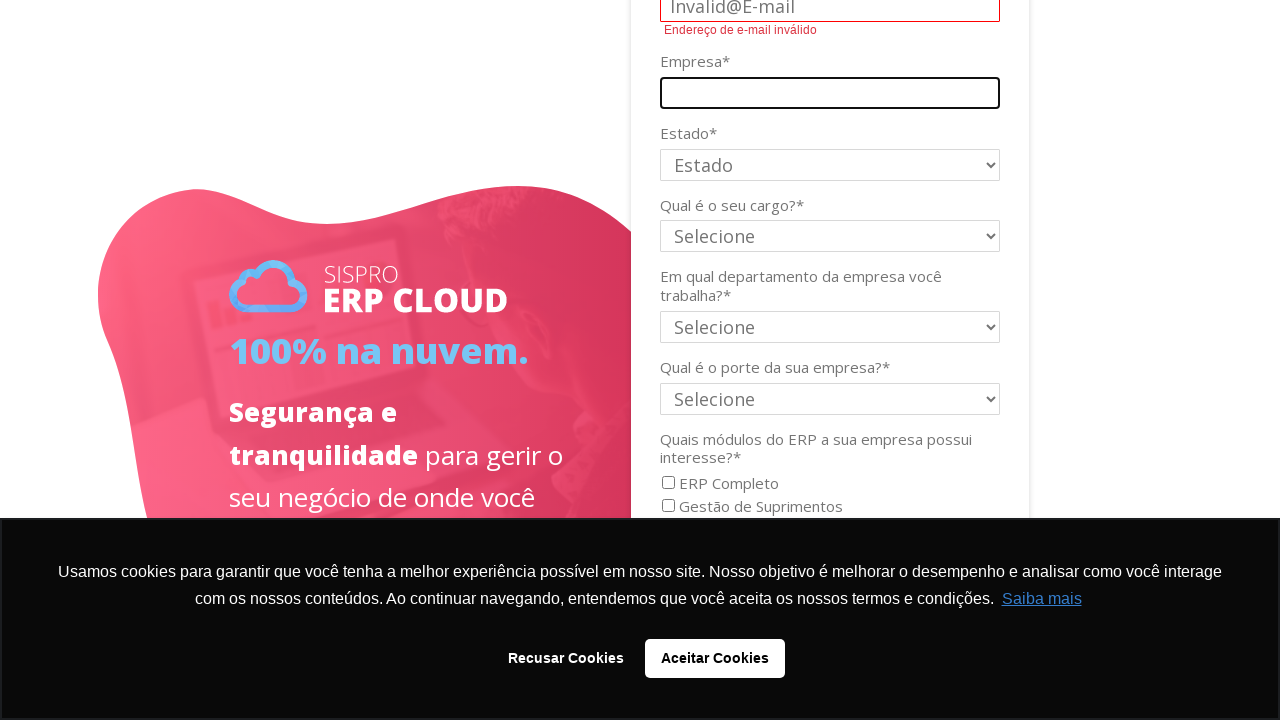

Cleared email input field after validation test on input[name="email"]
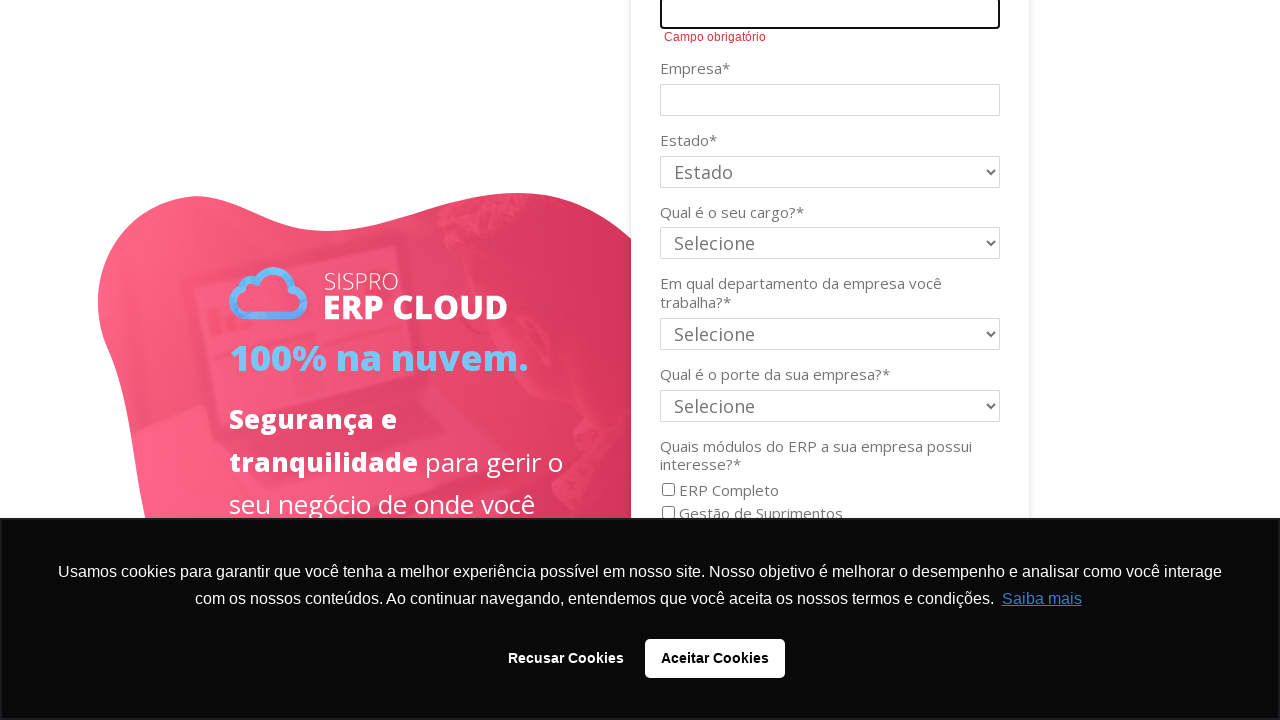

Filled email field with valid email 'valid@gmail.com' on input[name="email"]
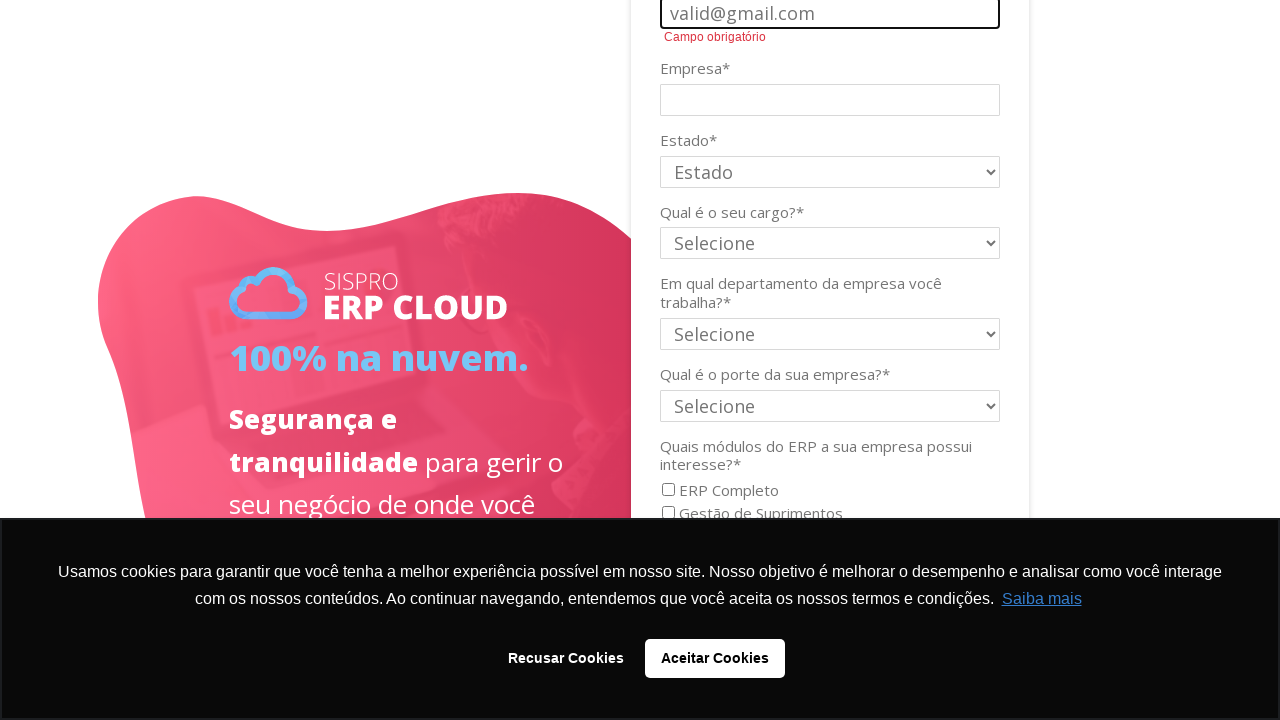

Located all accordion buttons
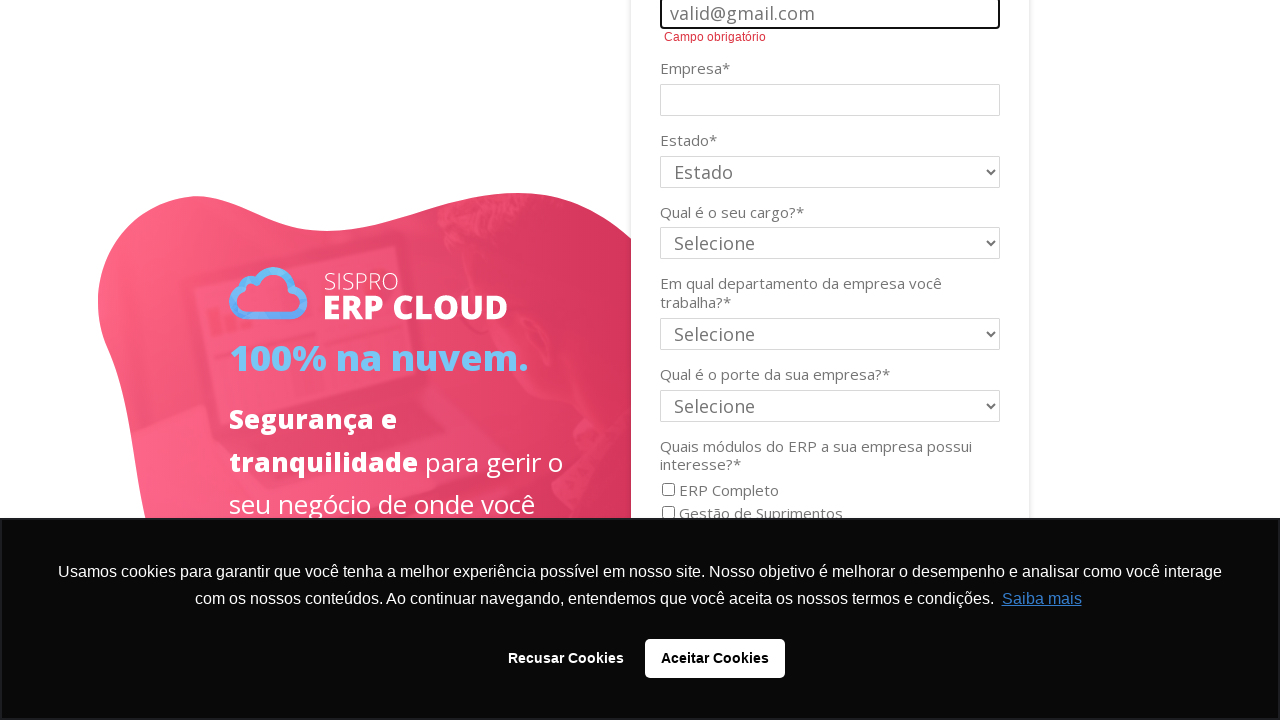

Found 4 accordion buttons
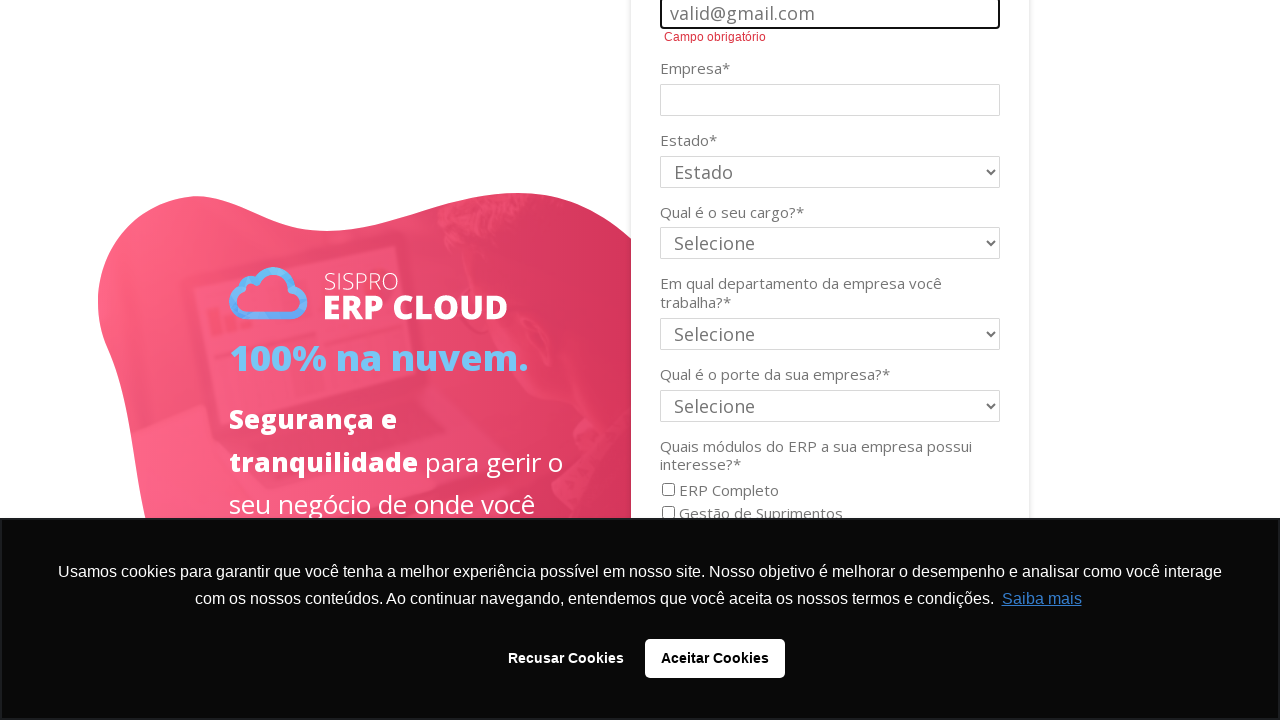

Clicked accordion button 1 to open at (639, 360) on #rd-html-kmaya0b2 .accordion >> nth=0
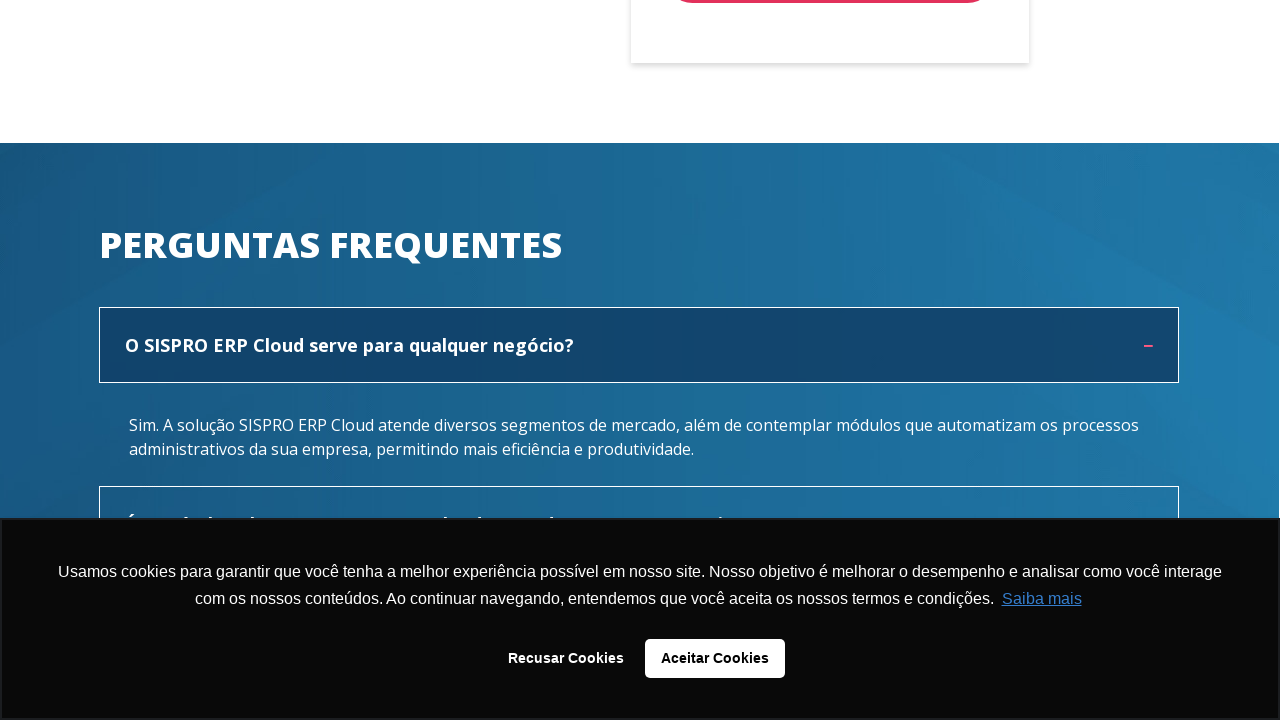

Waited 300ms for accordion 1 animation
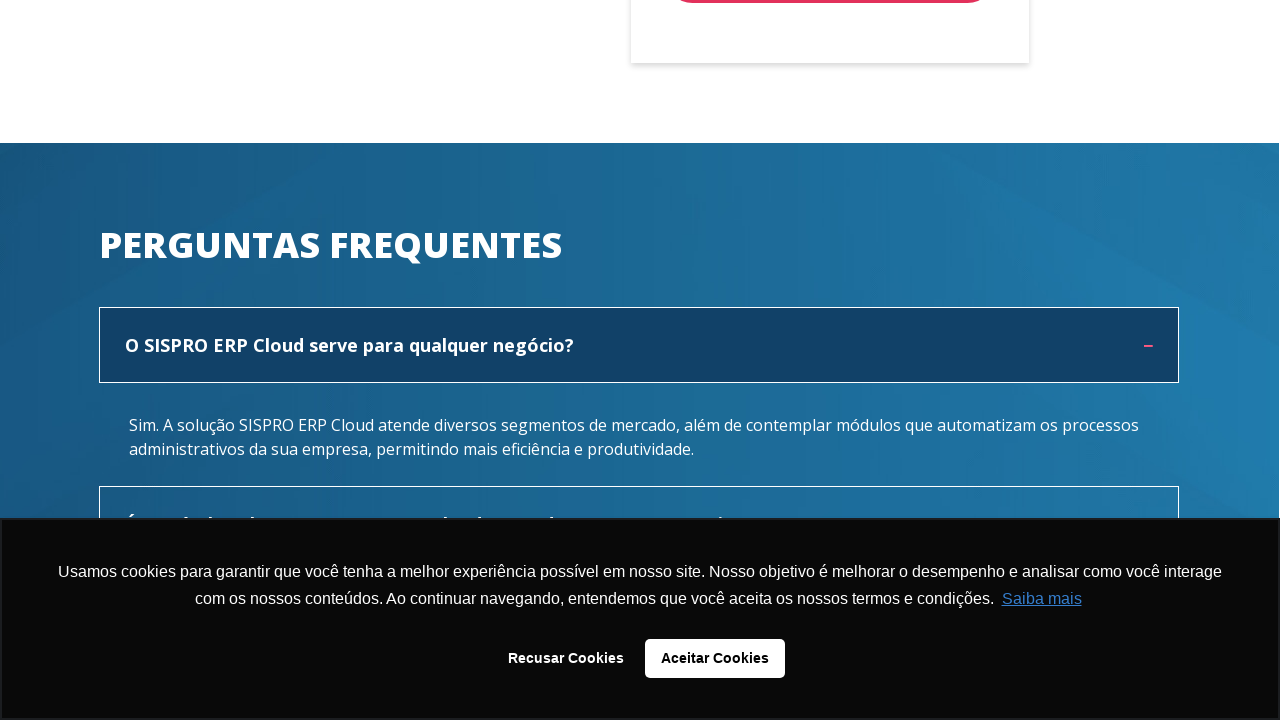

Clicked accordion button 1 to close at (639, 345) on #rd-html-kmaya0b2 .accordion >> nth=0
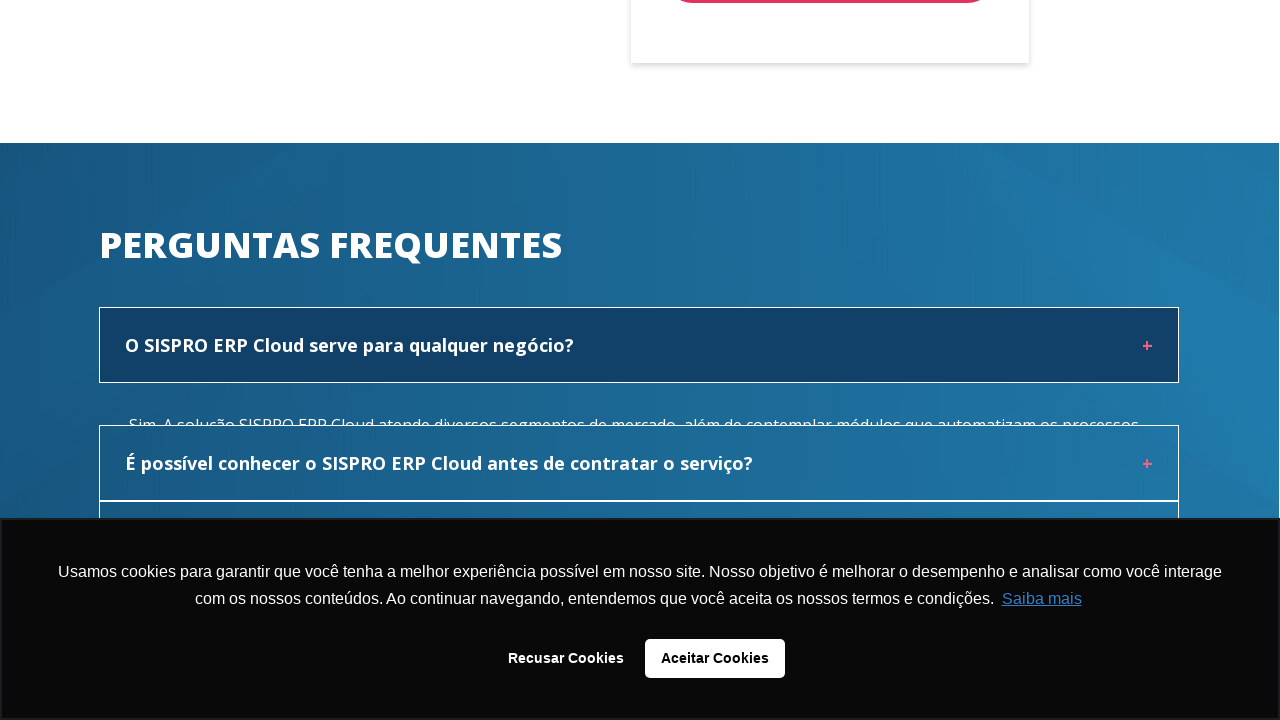

Waited 300ms for accordion 1 collapse animation
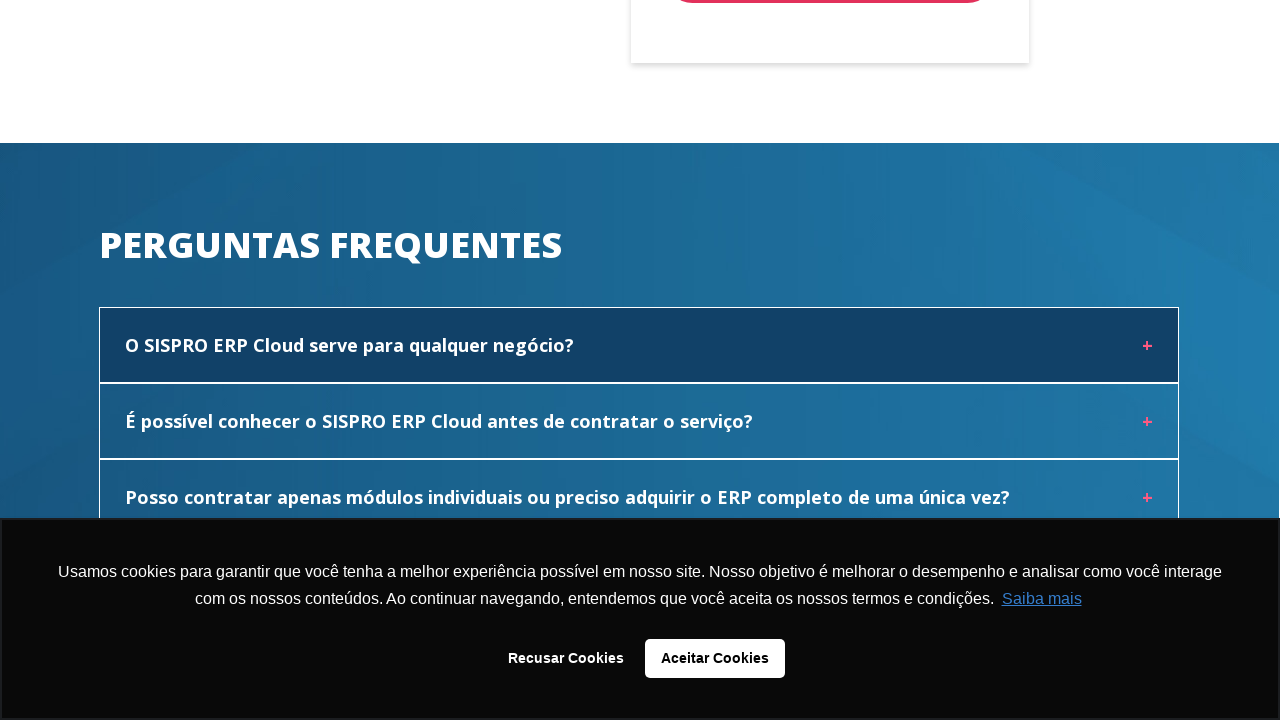

Clicked accordion button 2 to open at (639, 421) on #rd-html-kmaya0b2 .accordion >> nth=1
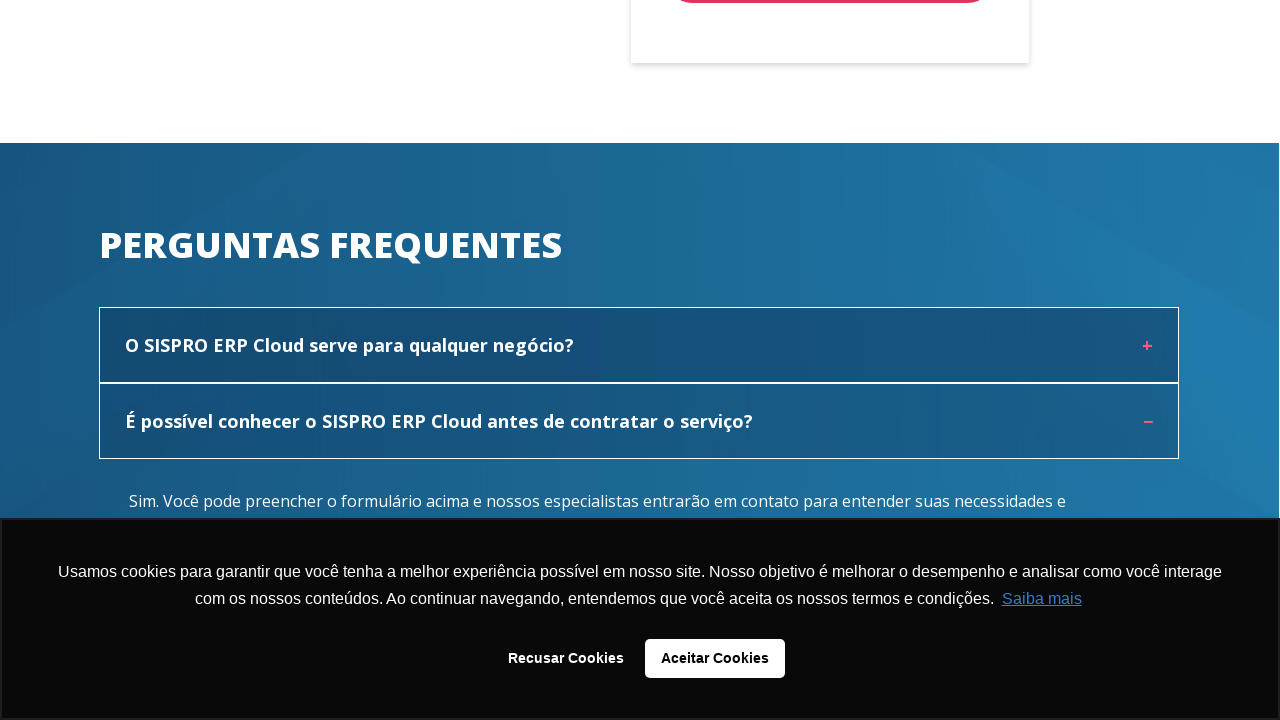

Waited 300ms for accordion 2 animation
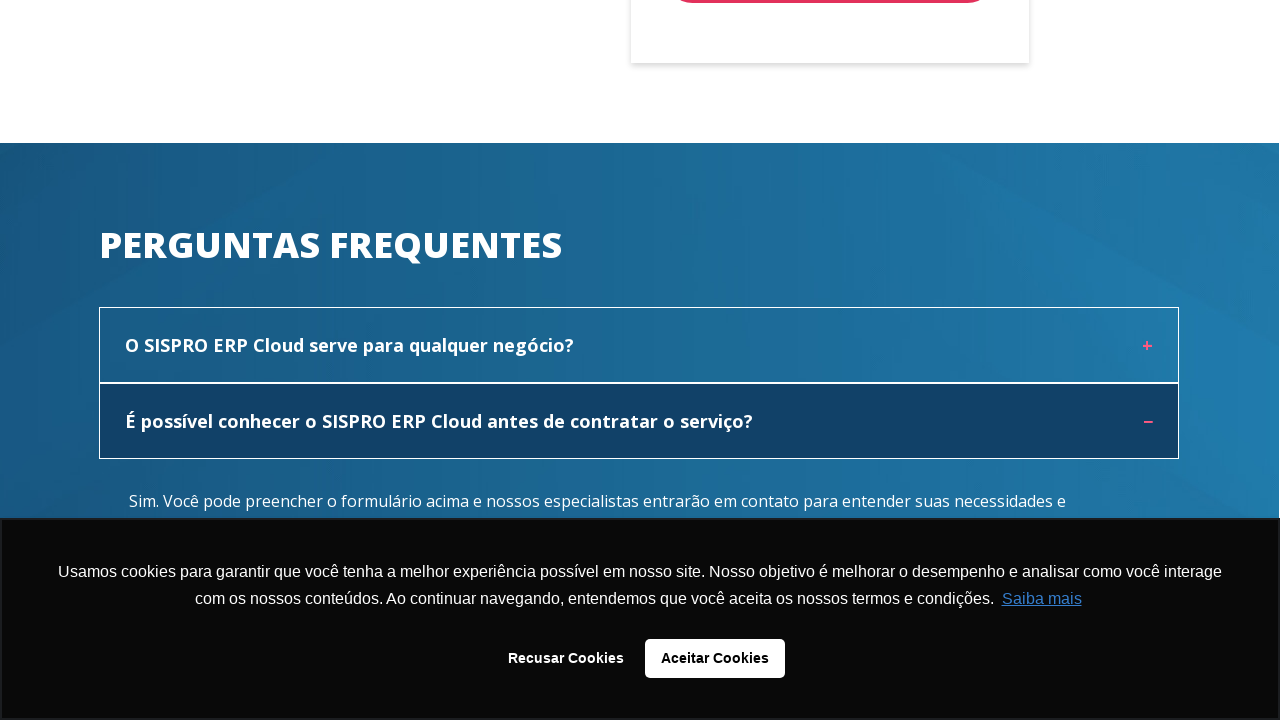

Clicked accordion button 2 to close at (639, 421) on #rd-html-kmaya0b2 .accordion >> nth=1
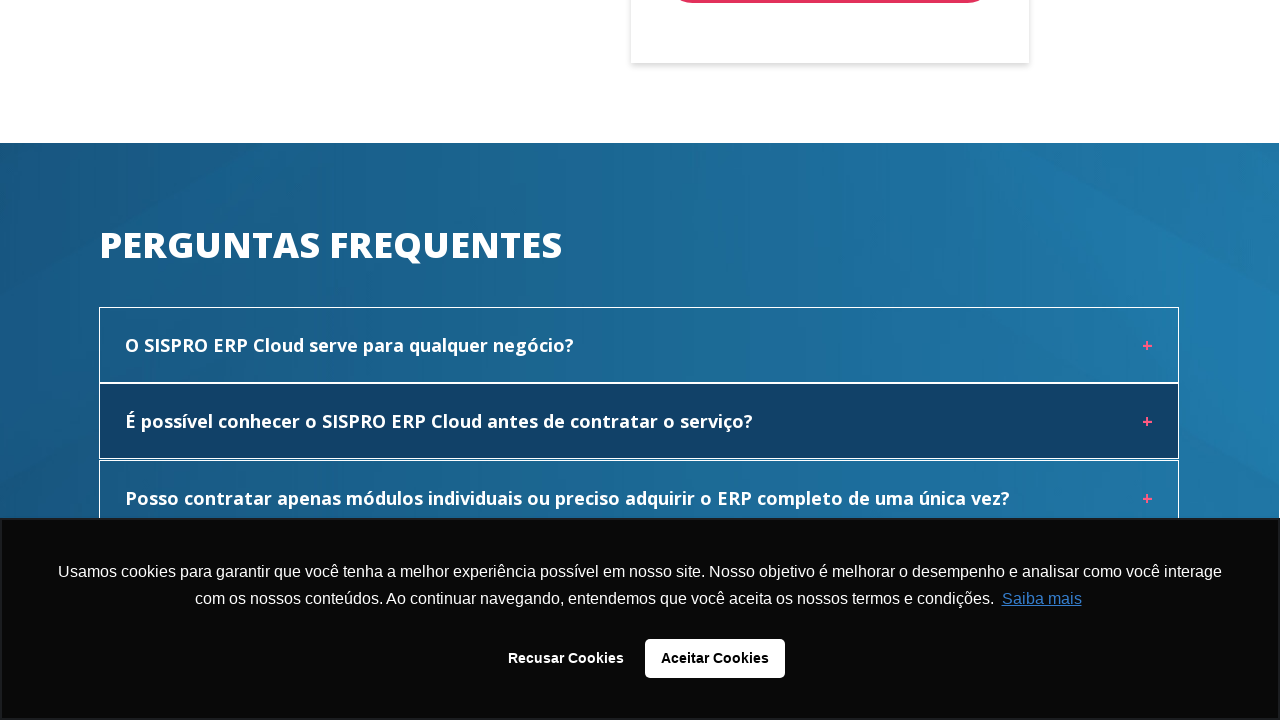

Waited 300ms for accordion 2 collapse animation
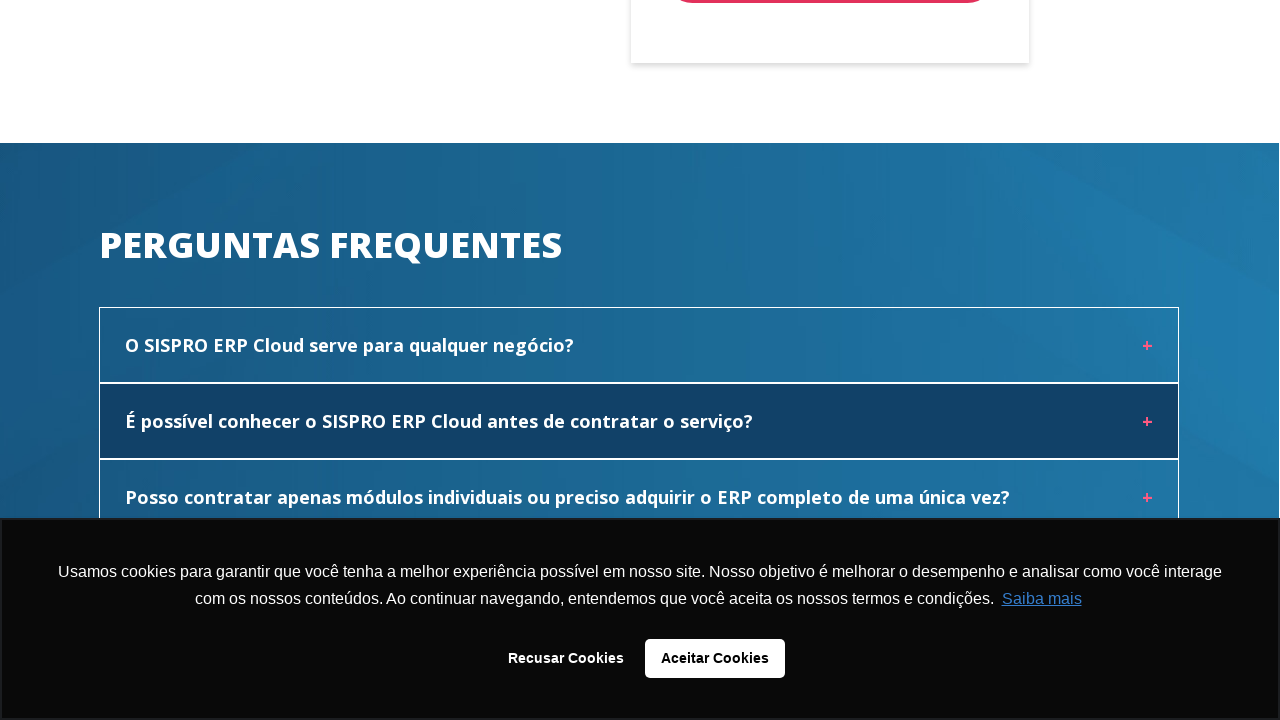

Clicked accordion button 3 to open at (639, 497) on #rd-html-kmaya0b2 .accordion >> nth=2
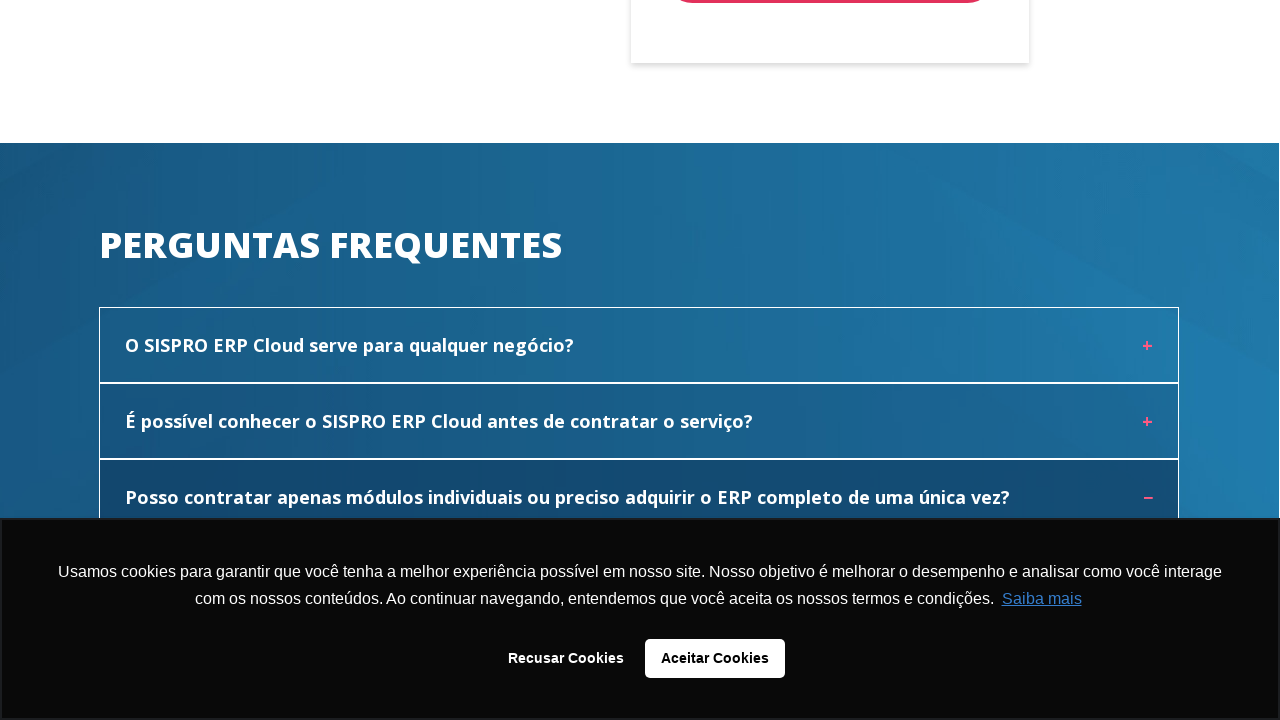

Waited 300ms for accordion 3 animation
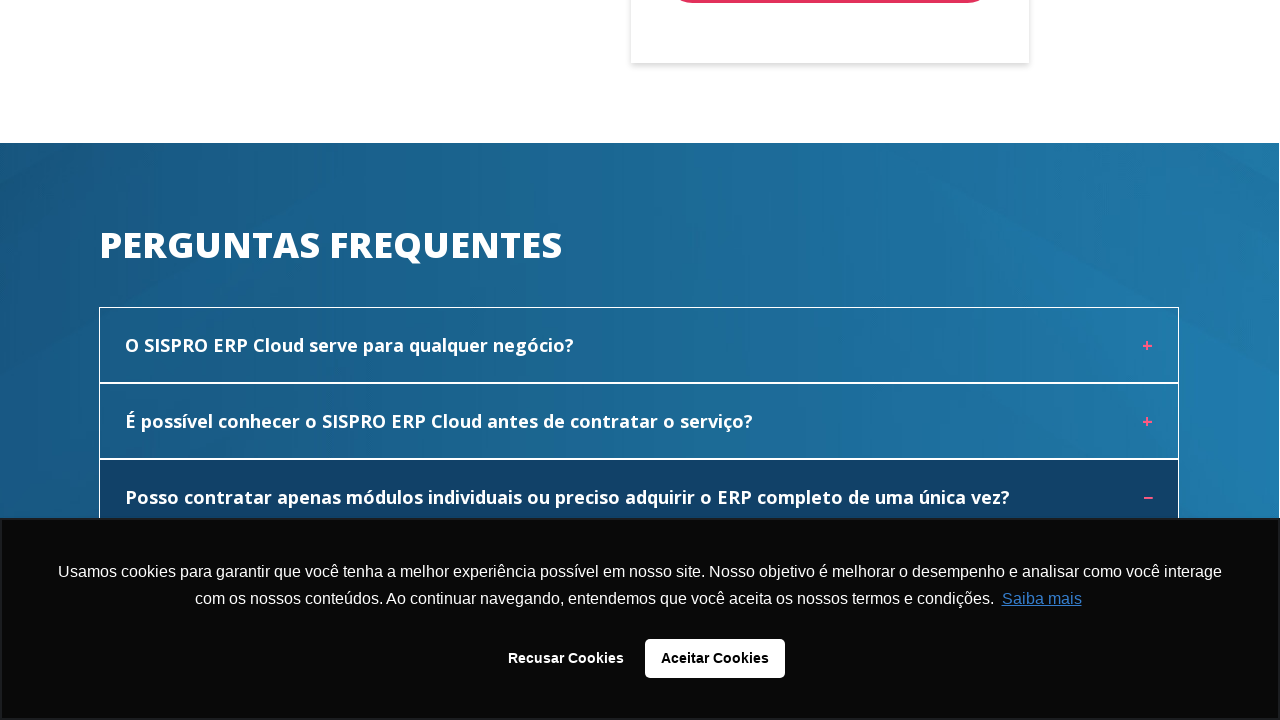

Clicked accordion button 3 to close at (639, 497) on #rd-html-kmaya0b2 .accordion >> nth=2
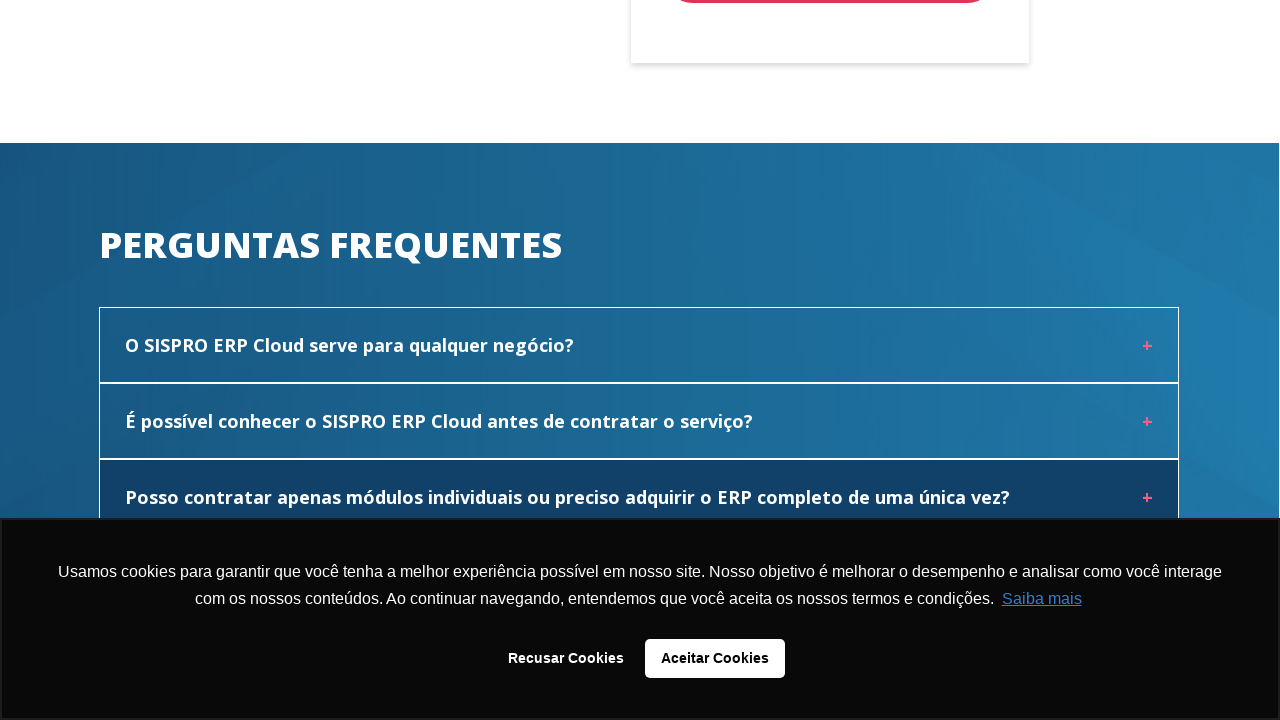

Waited 300ms for accordion 3 collapse animation
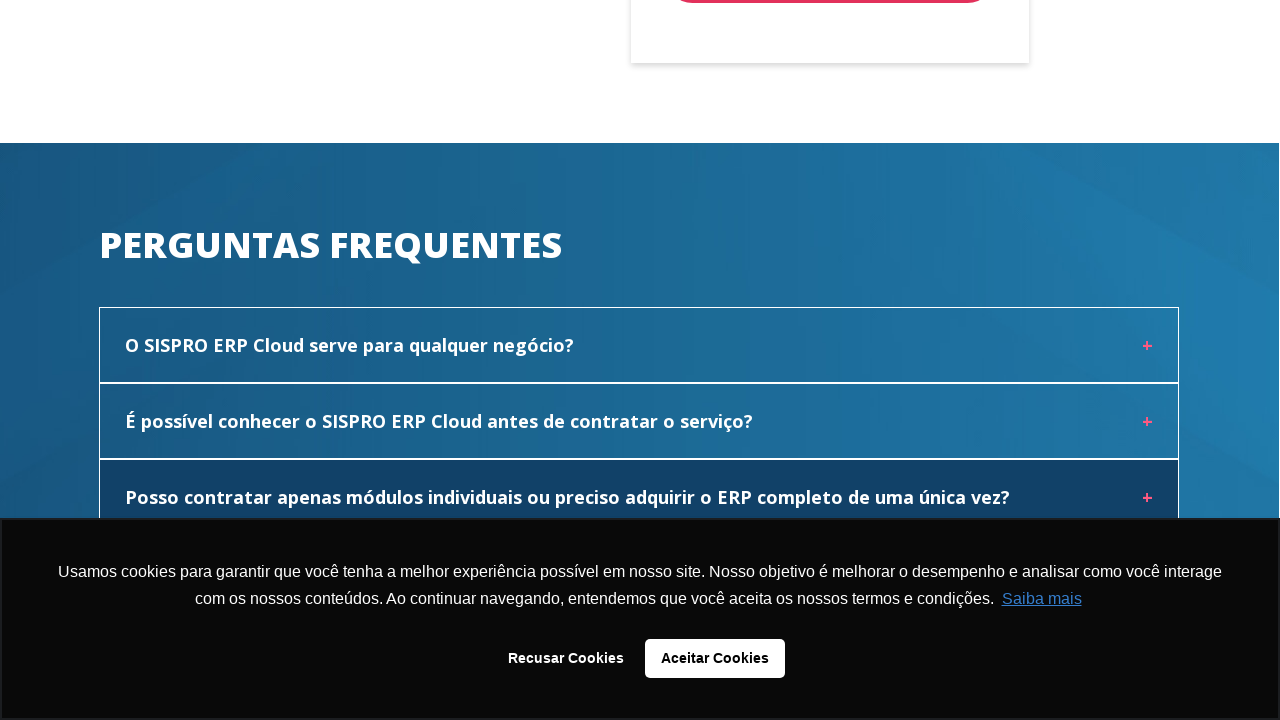

Clicked accordion button 4 to open at (640, 399) on #rd-html-kmaya0b2 .accordion >> nth=3
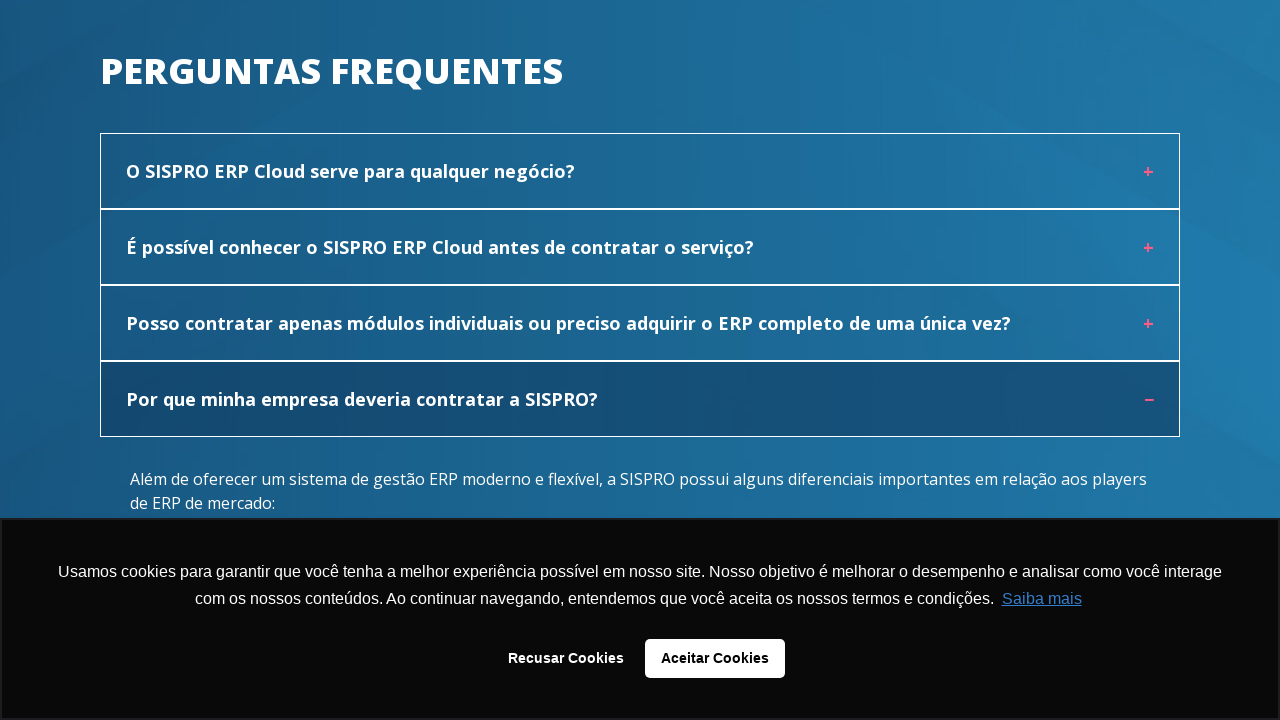

Waited 300ms for accordion 4 animation
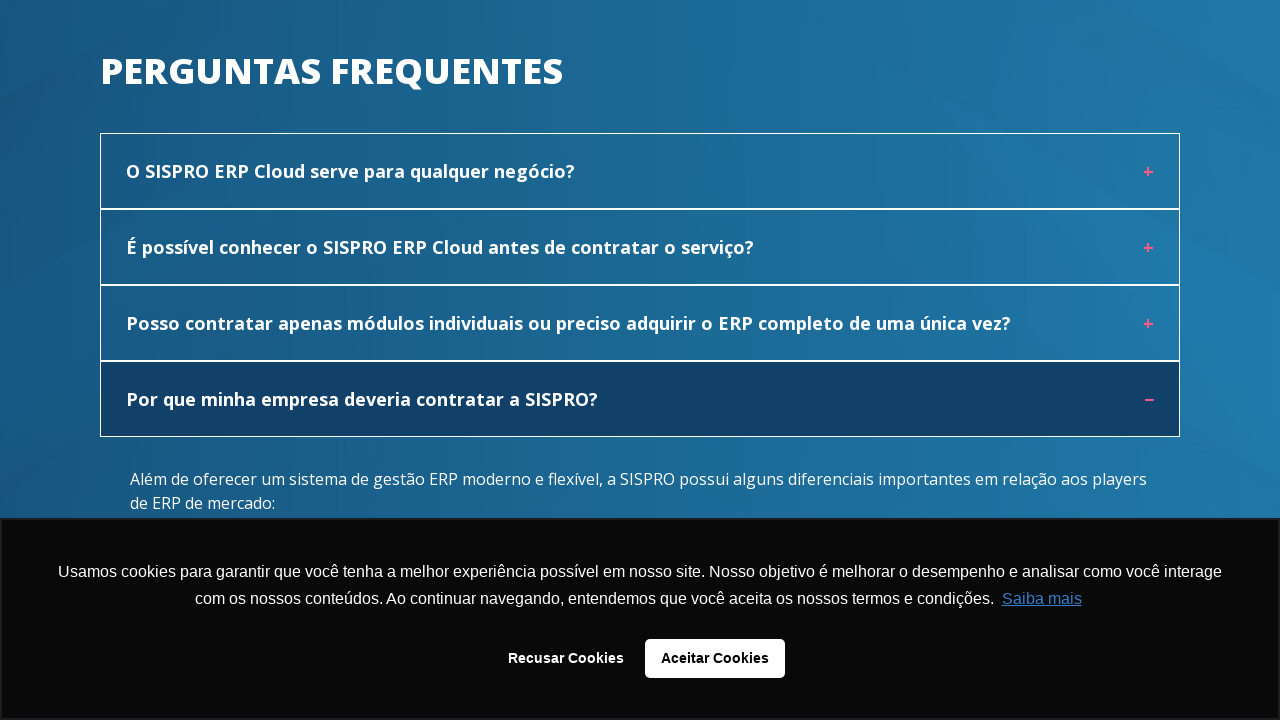

Clicked accordion button 4 to close at (640, 399) on #rd-html-kmaya0b2 .accordion >> nth=3
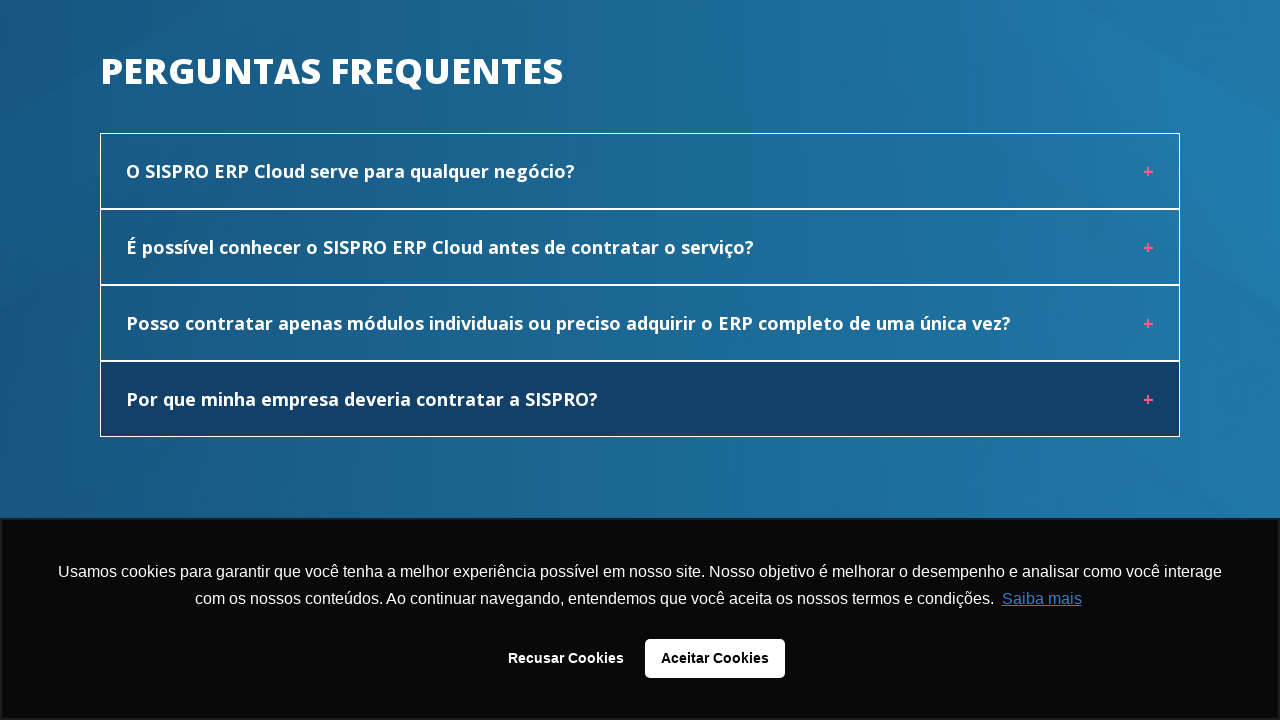

Waited 300ms for accordion 4 collapse animation
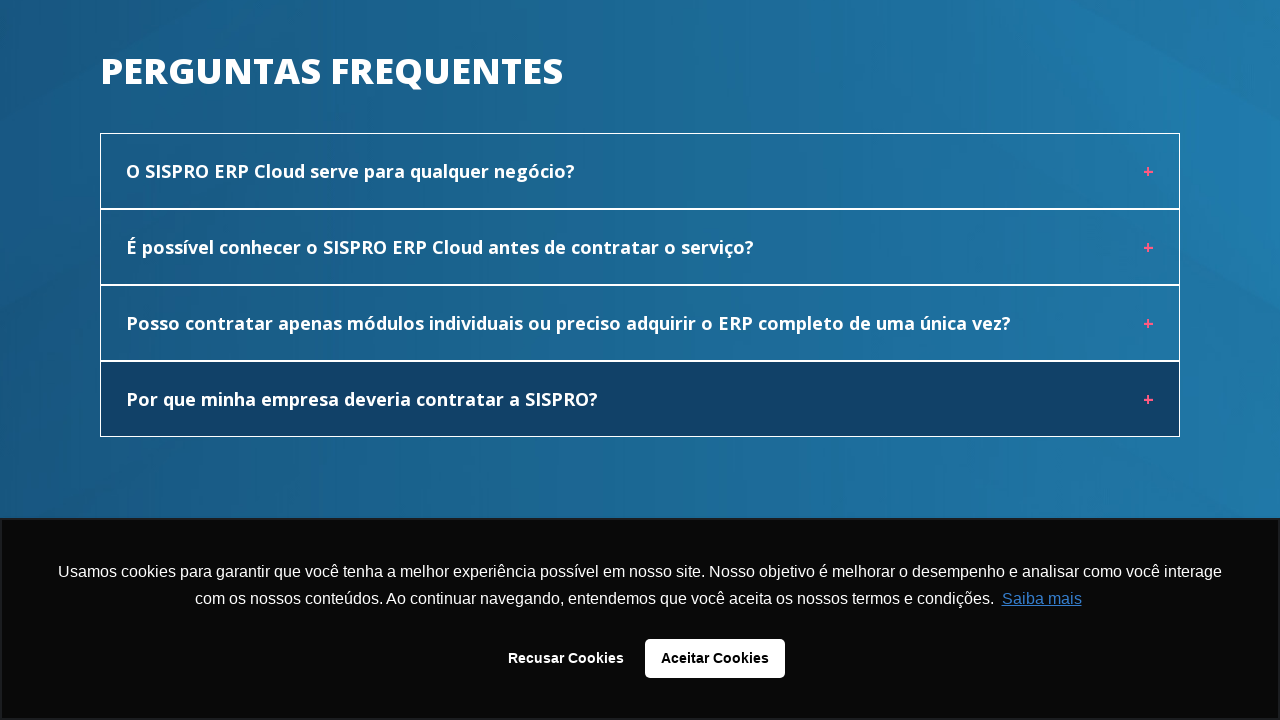

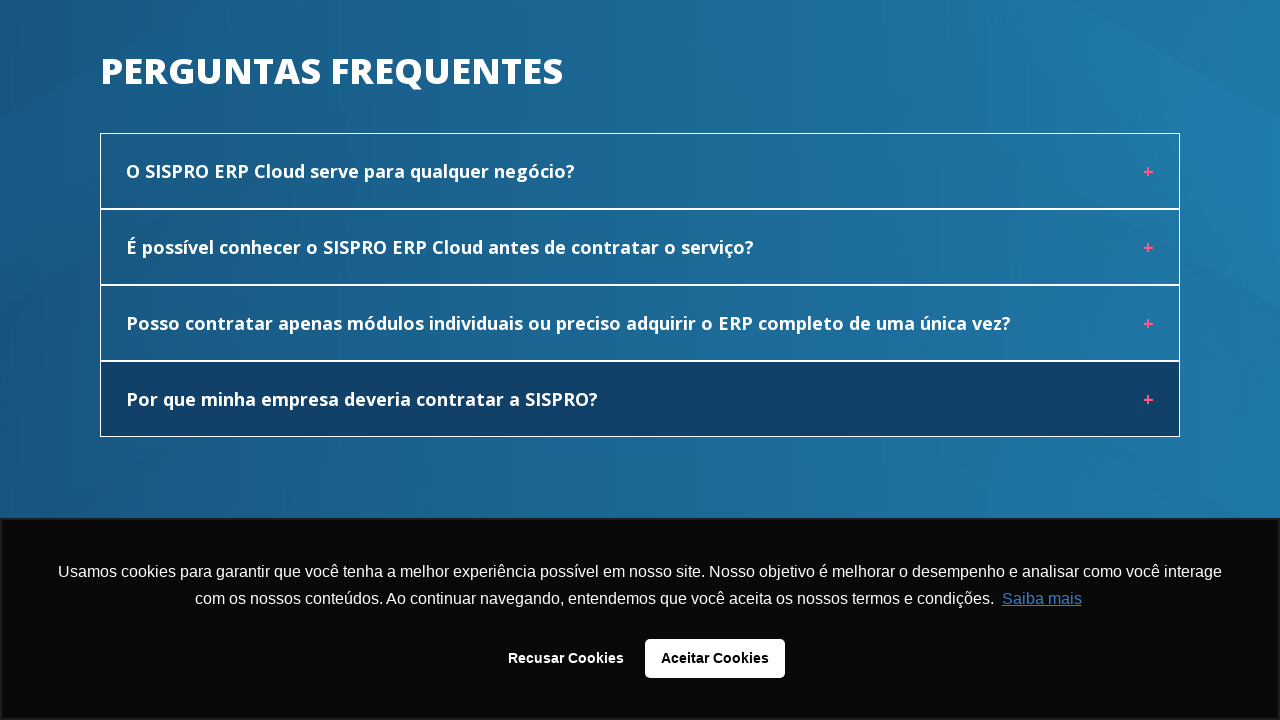